Tests a To-Do application by adding 5 new items to the list, then marking all 10 items (5 existing + 5 new) as completed by clicking their checkboxes, and verifying the remaining item count updates correctly.

Starting URL: https://lambdatest.github.io/sample-todo-app/

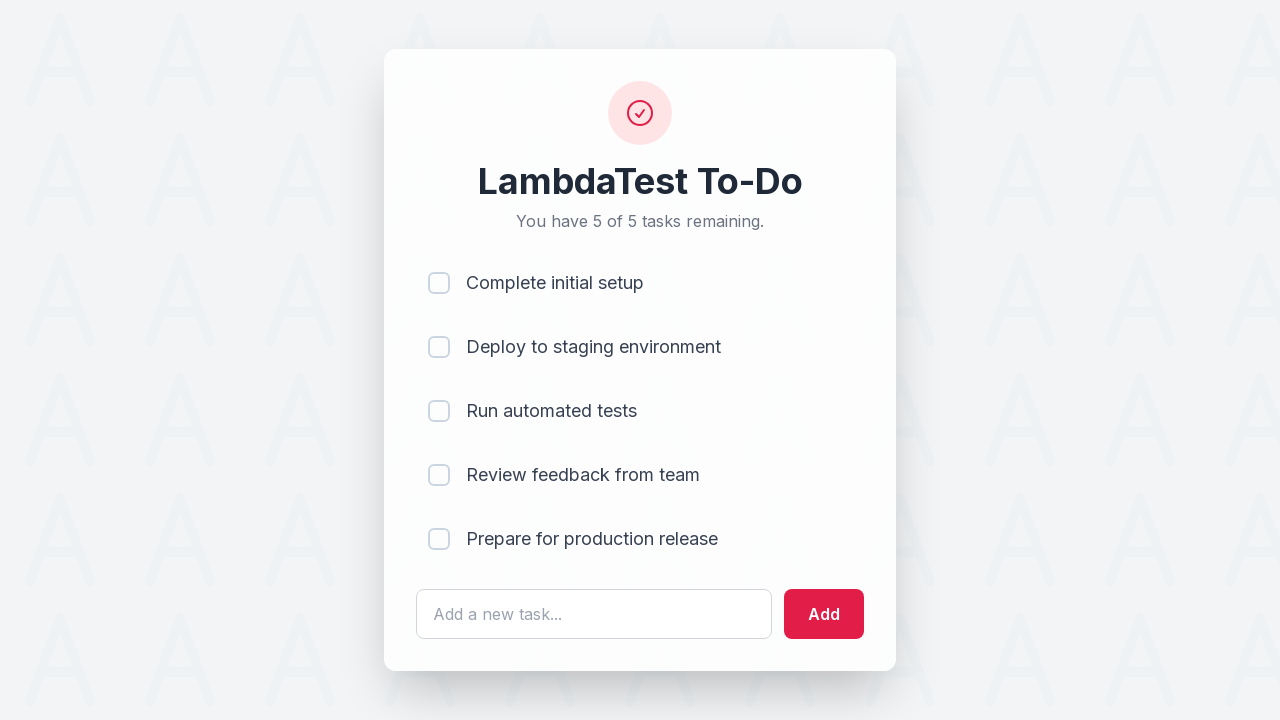

Waited for todo input field to load
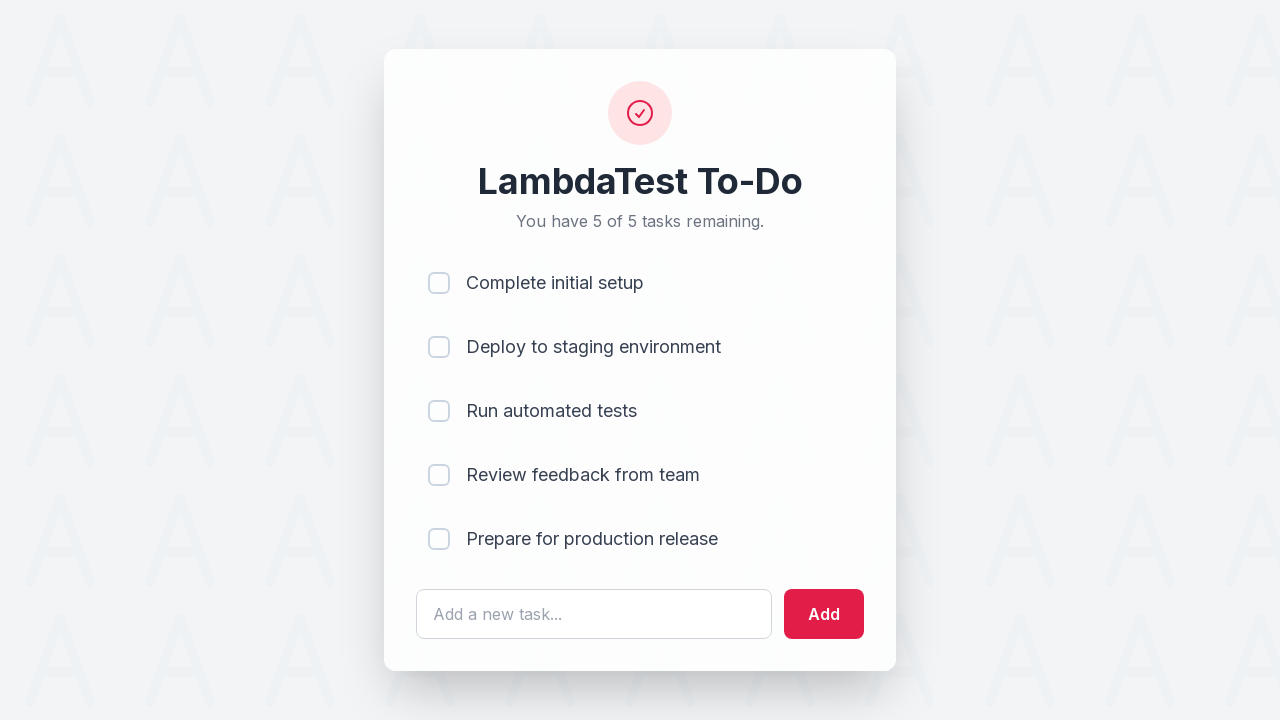

Clicked todo input field to add item 1 at (594, 614) on #sampletodotext
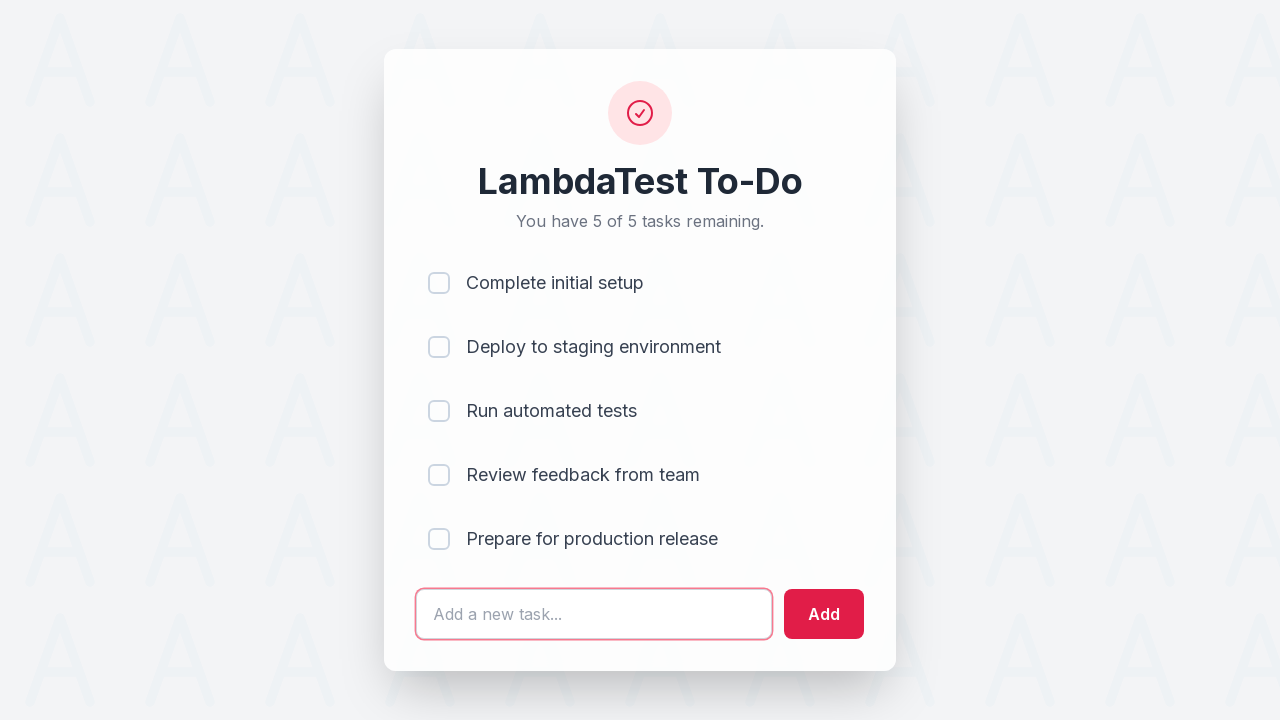

Filled input with 'Adding a new item 1' on #sampletodotext
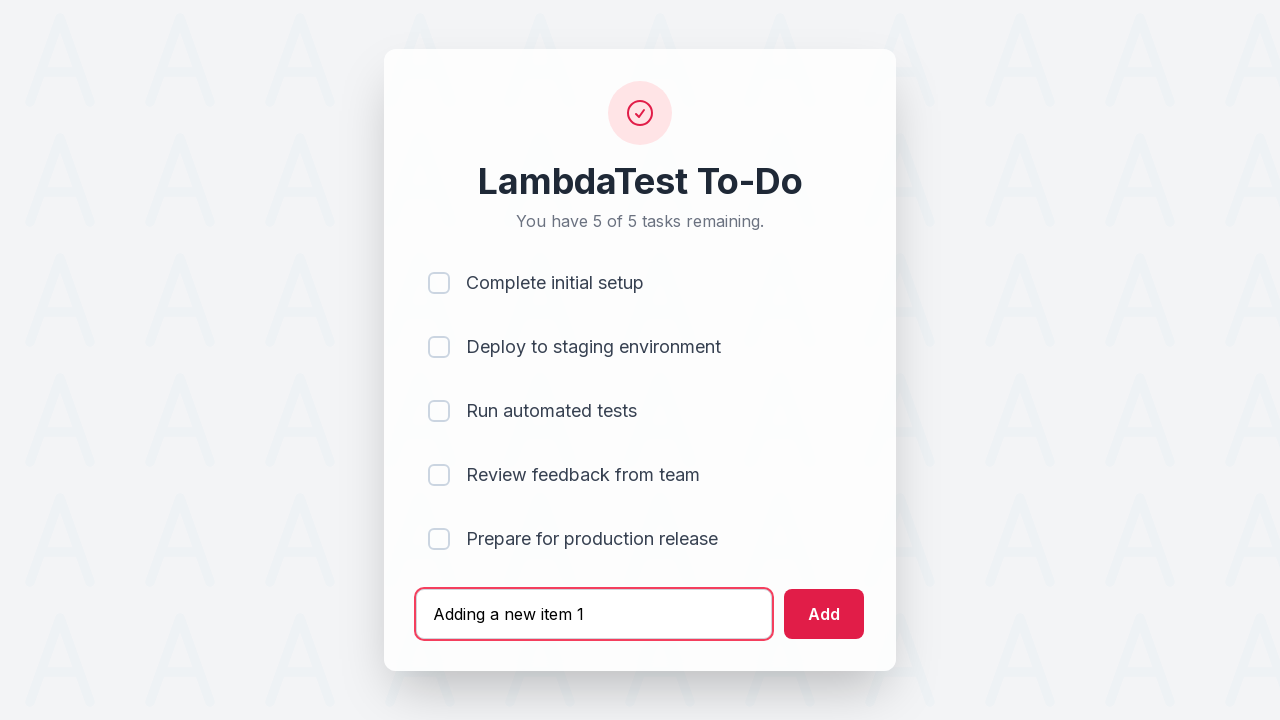

Pressed Enter to add item 1 to the list on #sampletodotext
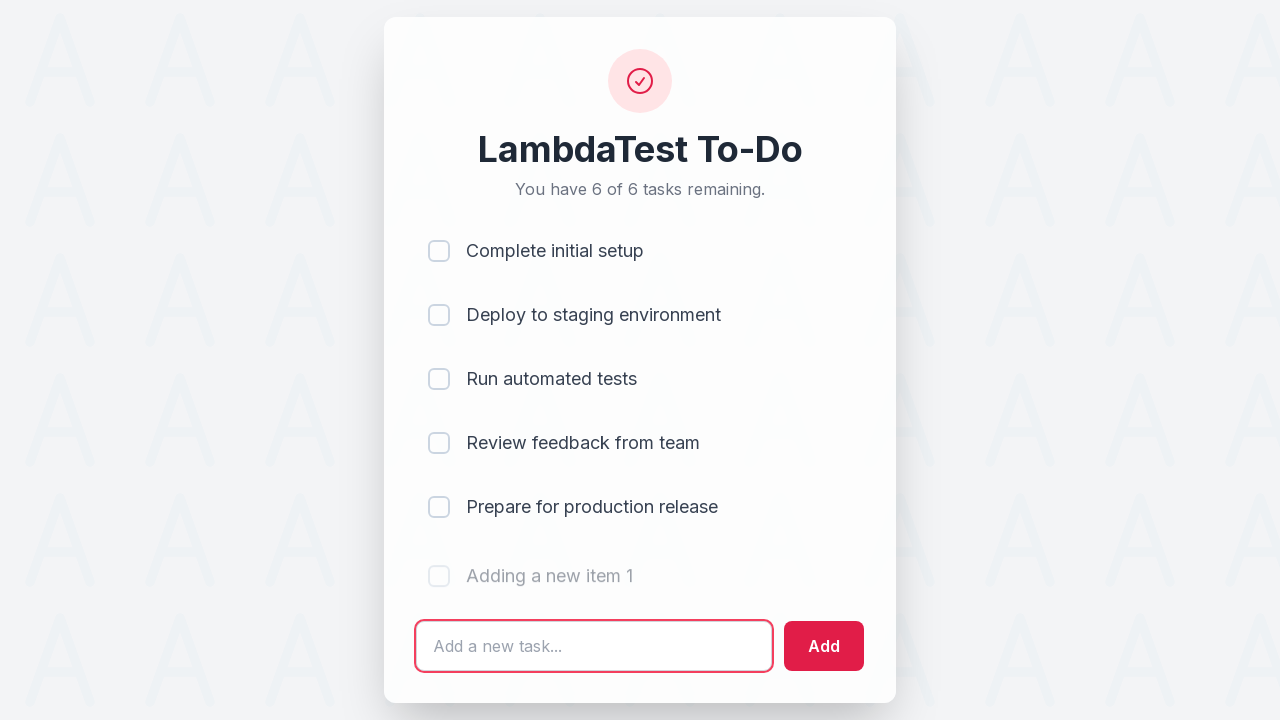

Waited 500ms for item 1 to be added to the DOM
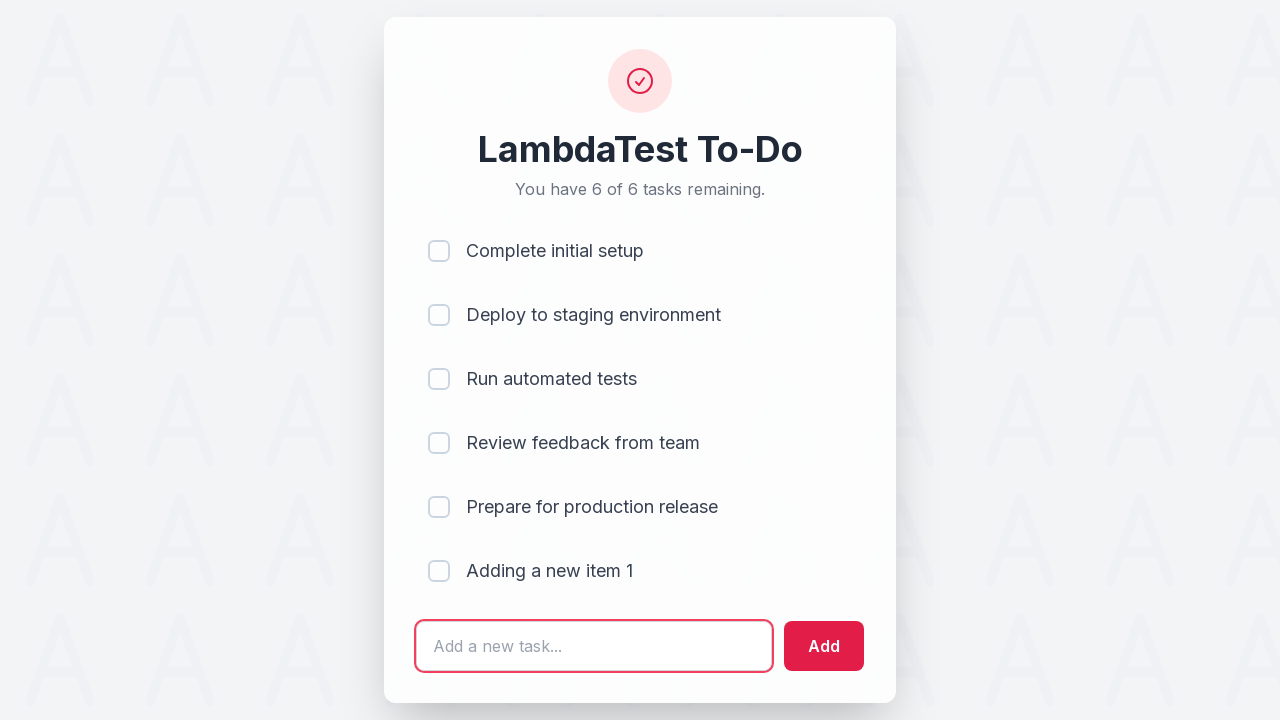

Clicked todo input field to add item 2 at (594, 646) on #sampletodotext
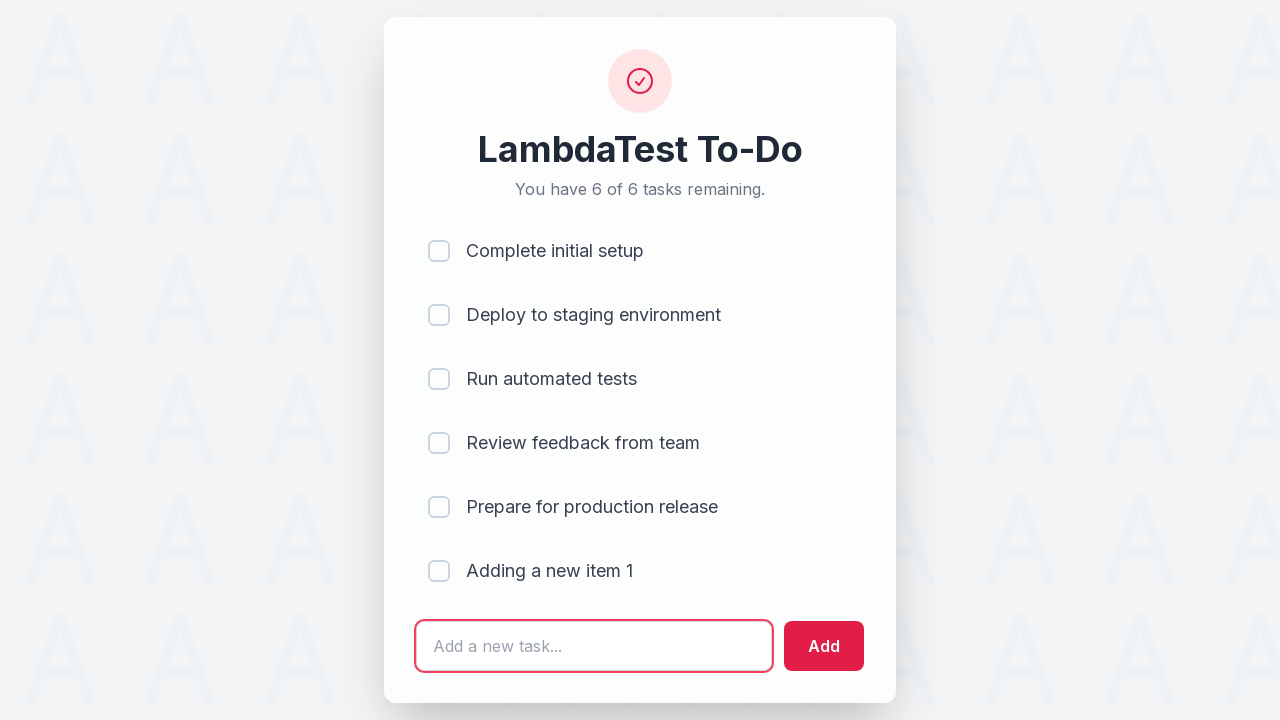

Filled input with 'Adding a new item 2' on #sampletodotext
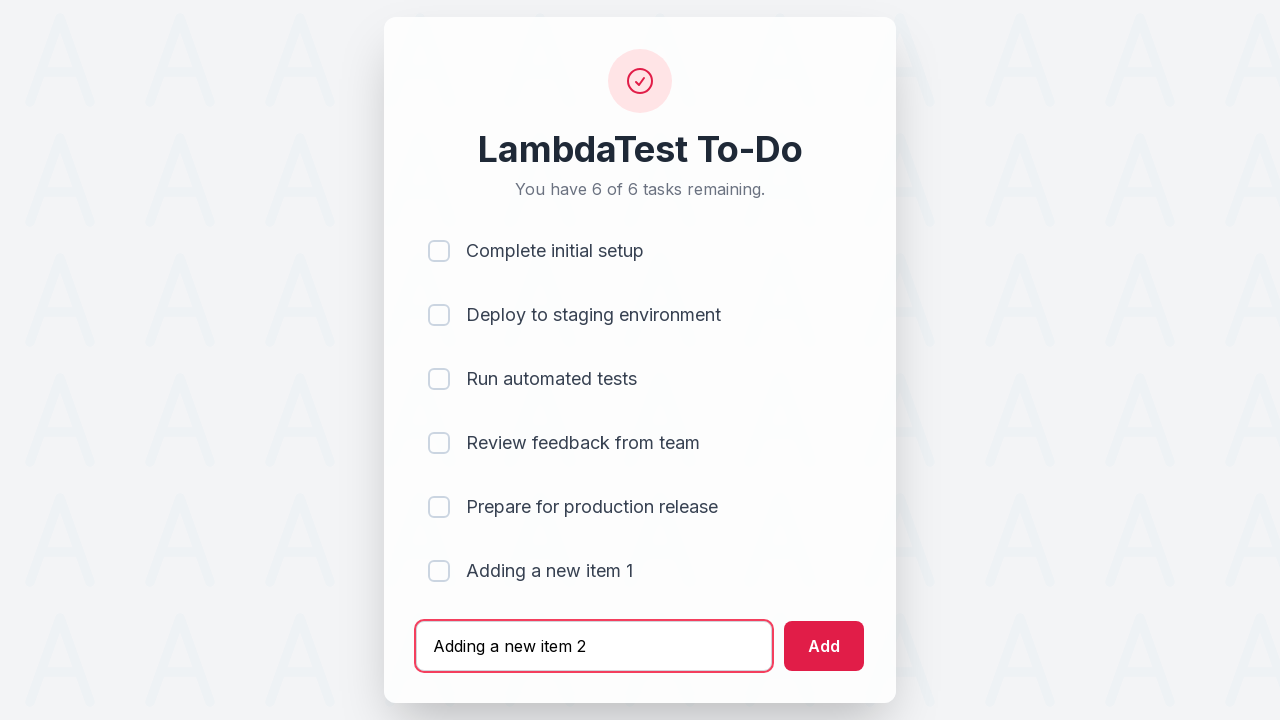

Pressed Enter to add item 2 to the list on #sampletodotext
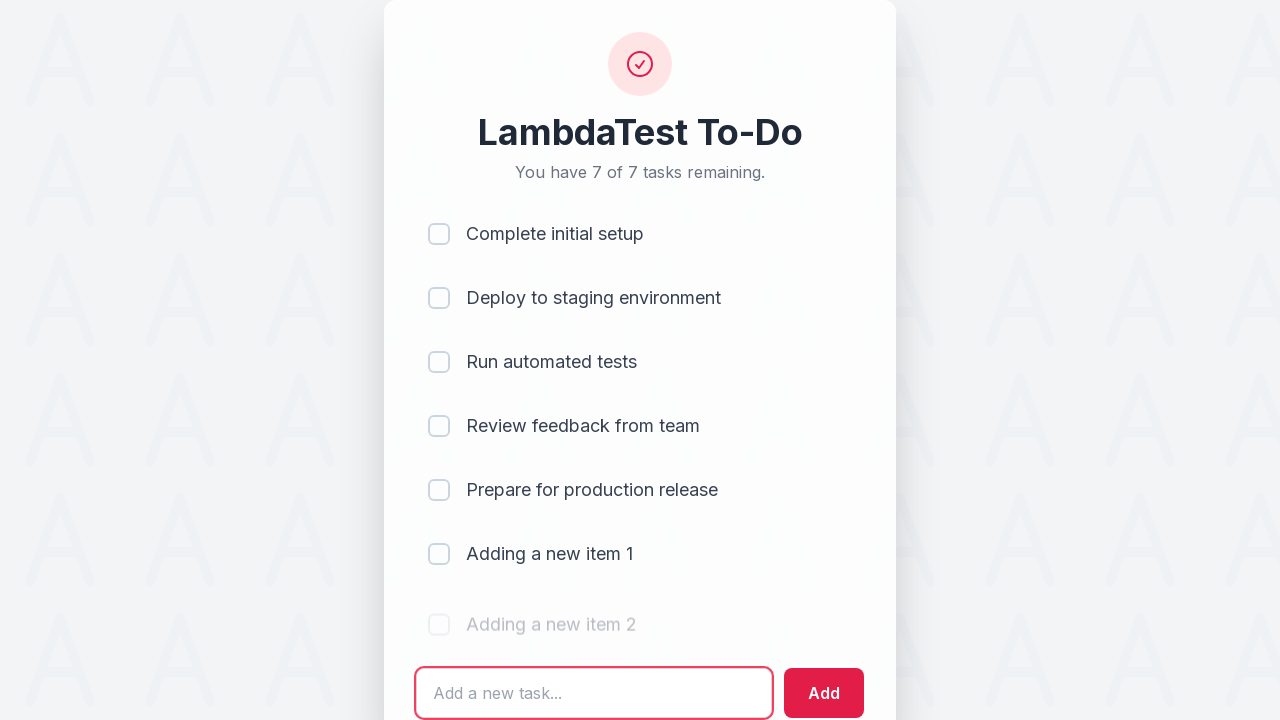

Waited 500ms for item 2 to be added to the DOM
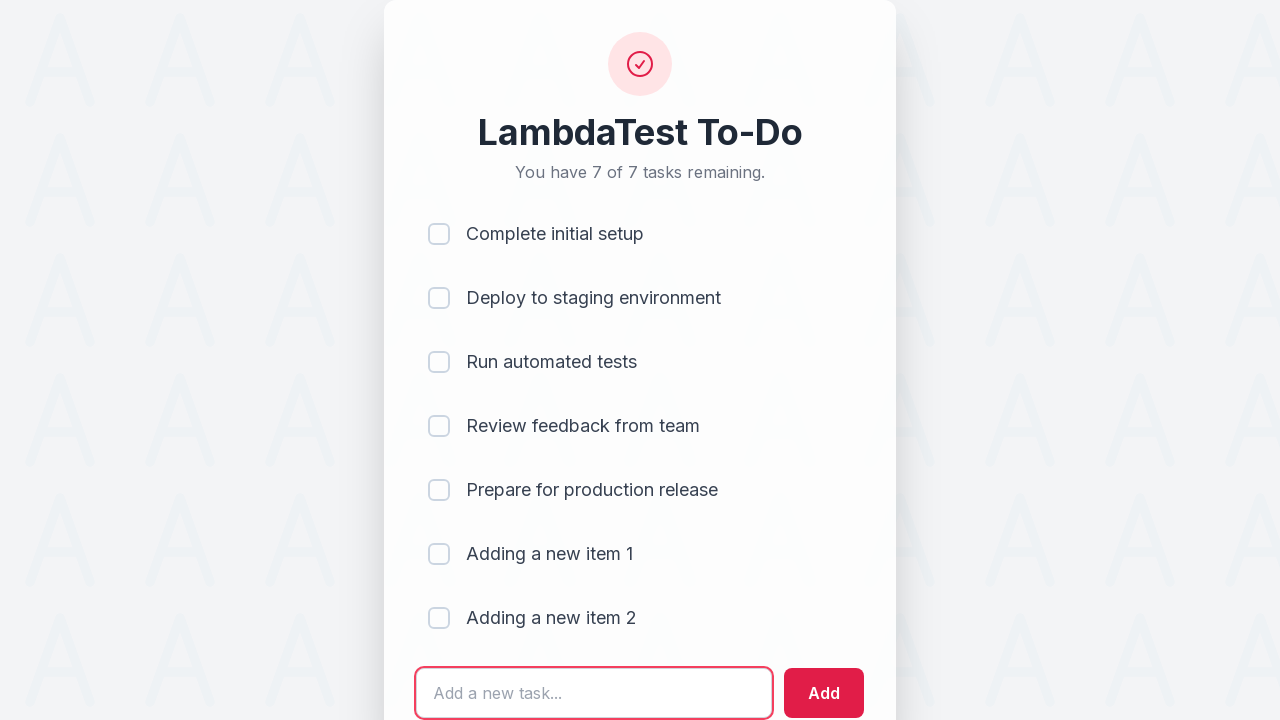

Clicked todo input field to add item 3 at (594, 693) on #sampletodotext
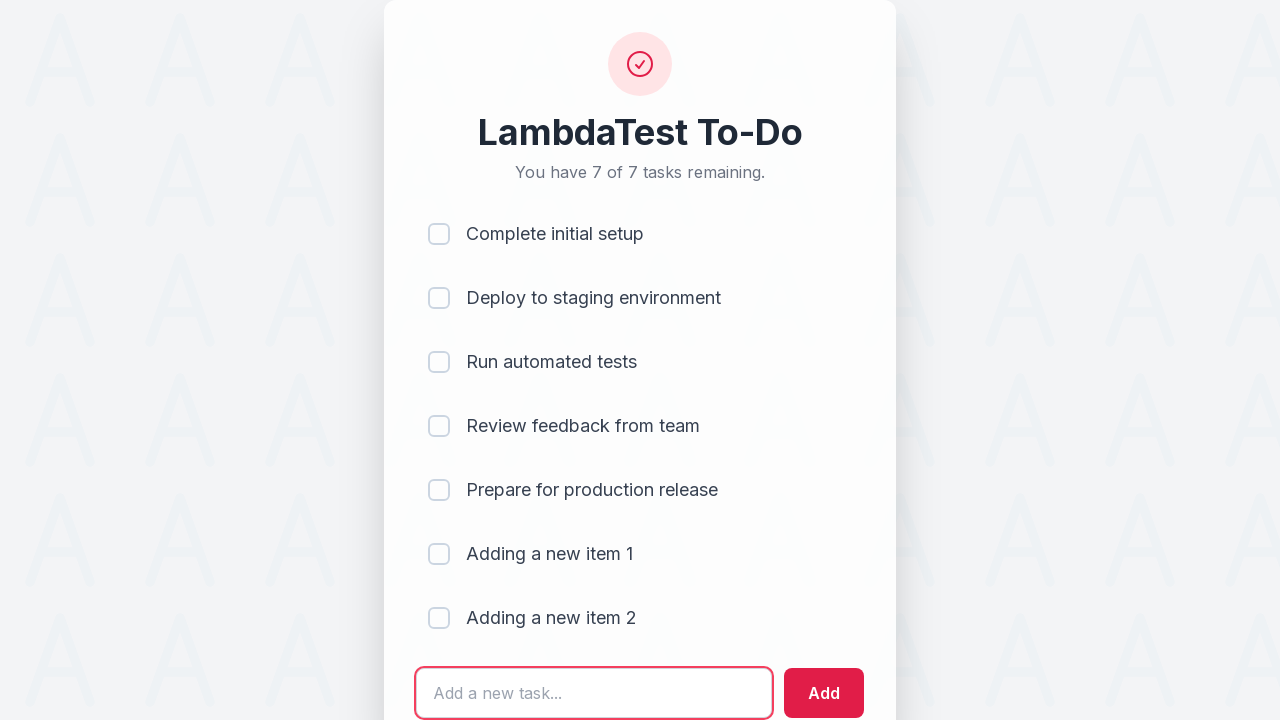

Filled input with 'Adding a new item 3' on #sampletodotext
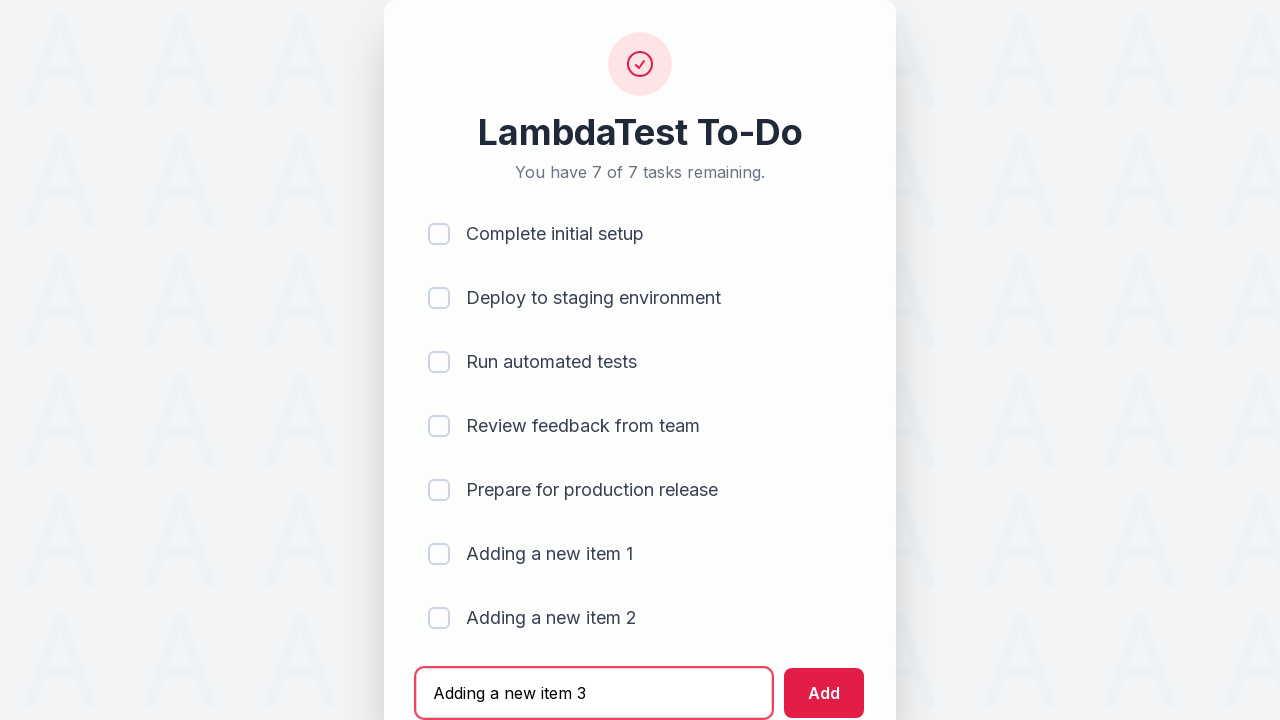

Pressed Enter to add item 3 to the list on #sampletodotext
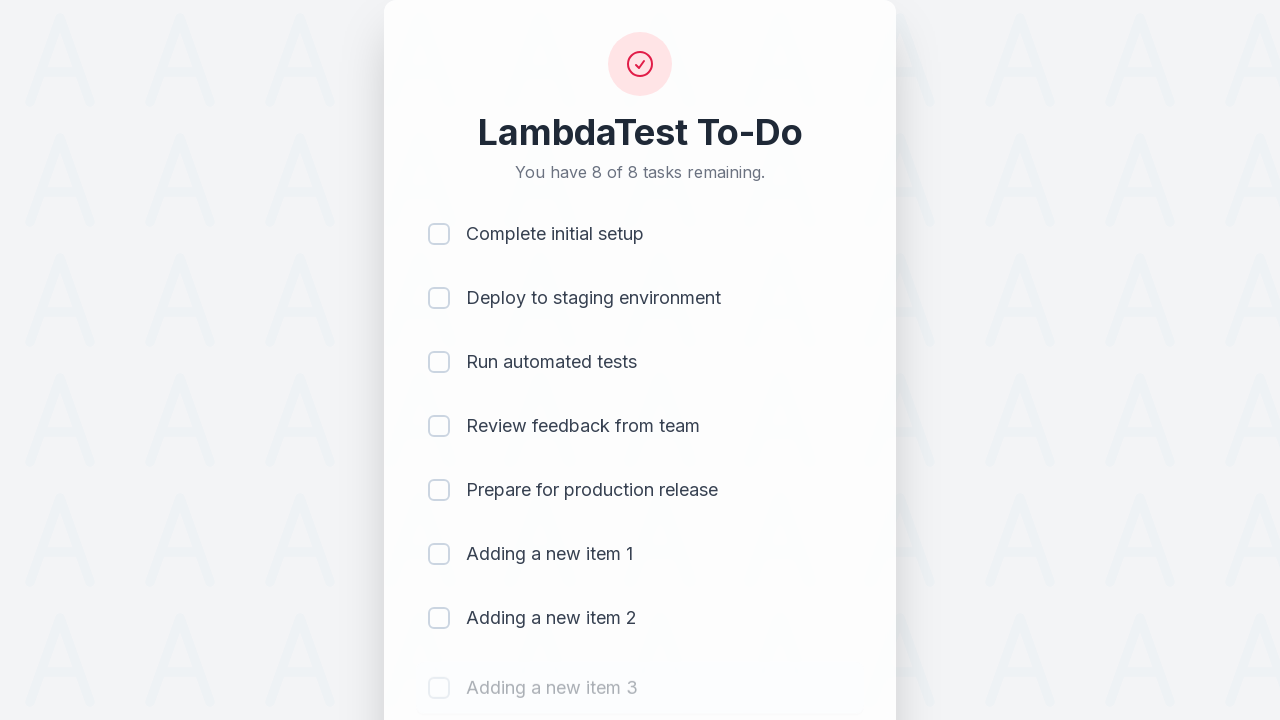

Waited 500ms for item 3 to be added to the DOM
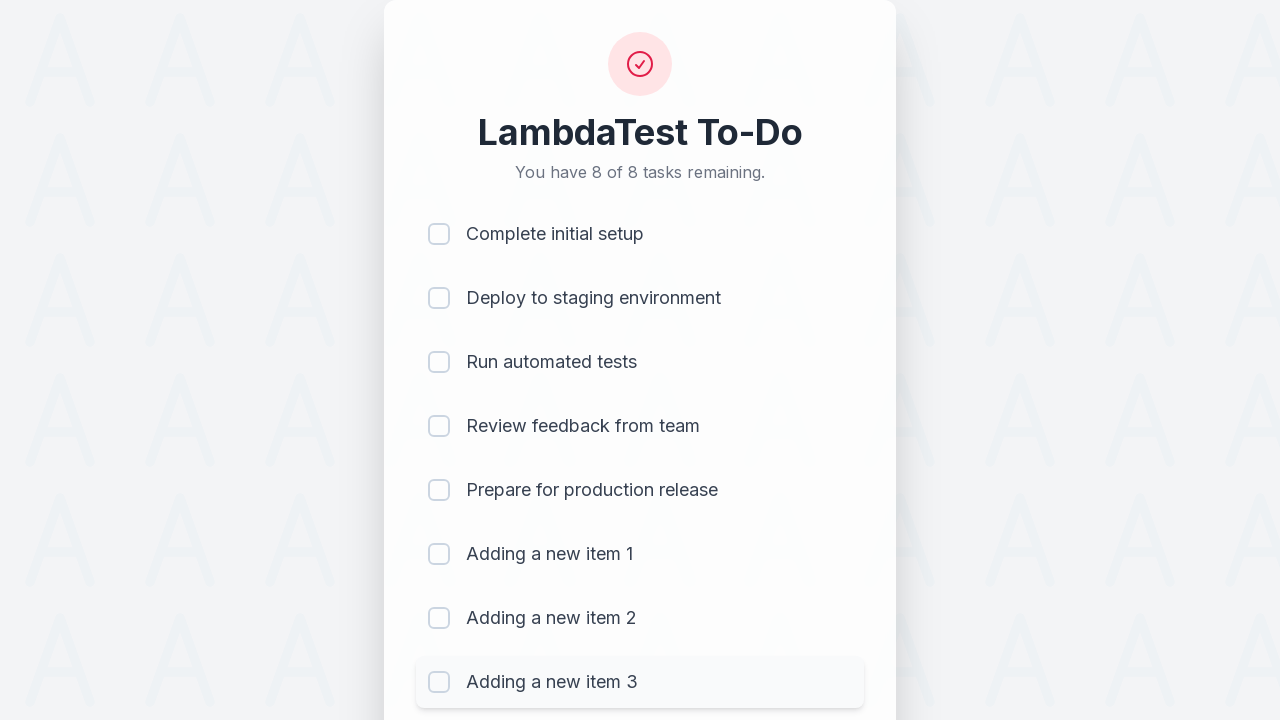

Clicked todo input field to add item 4 at (594, 663) on #sampletodotext
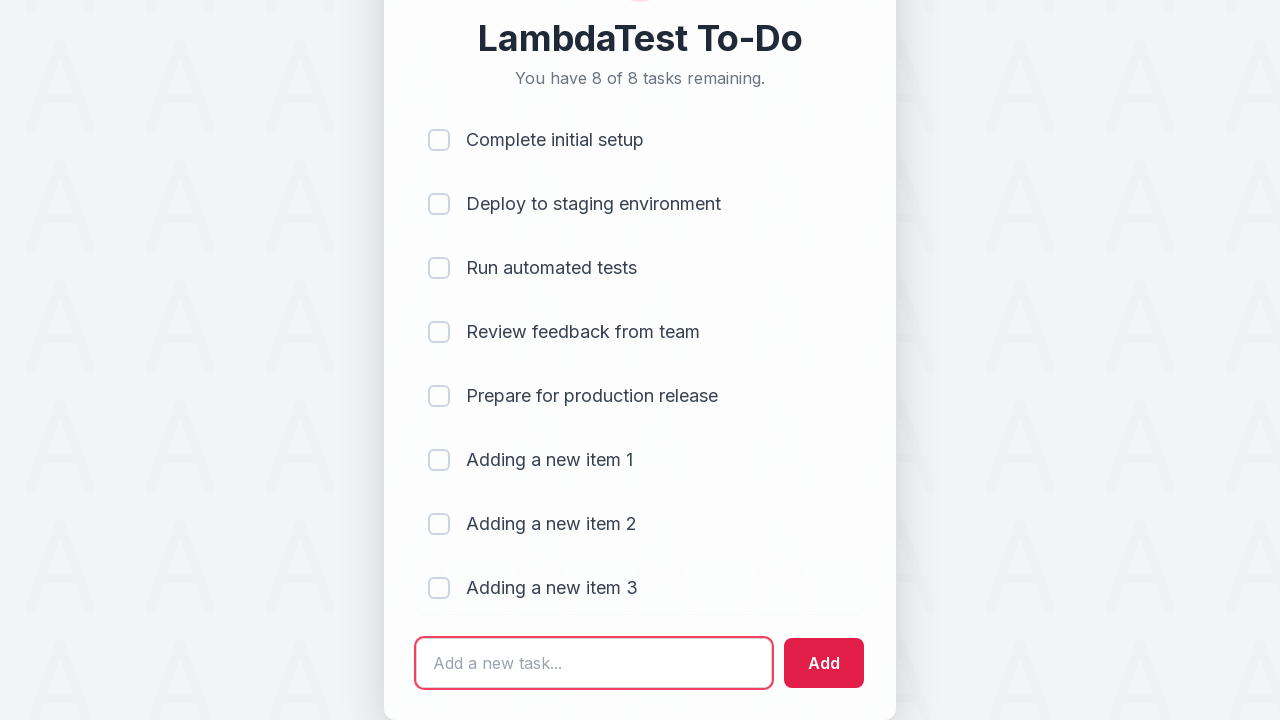

Filled input with 'Adding a new item 4' on #sampletodotext
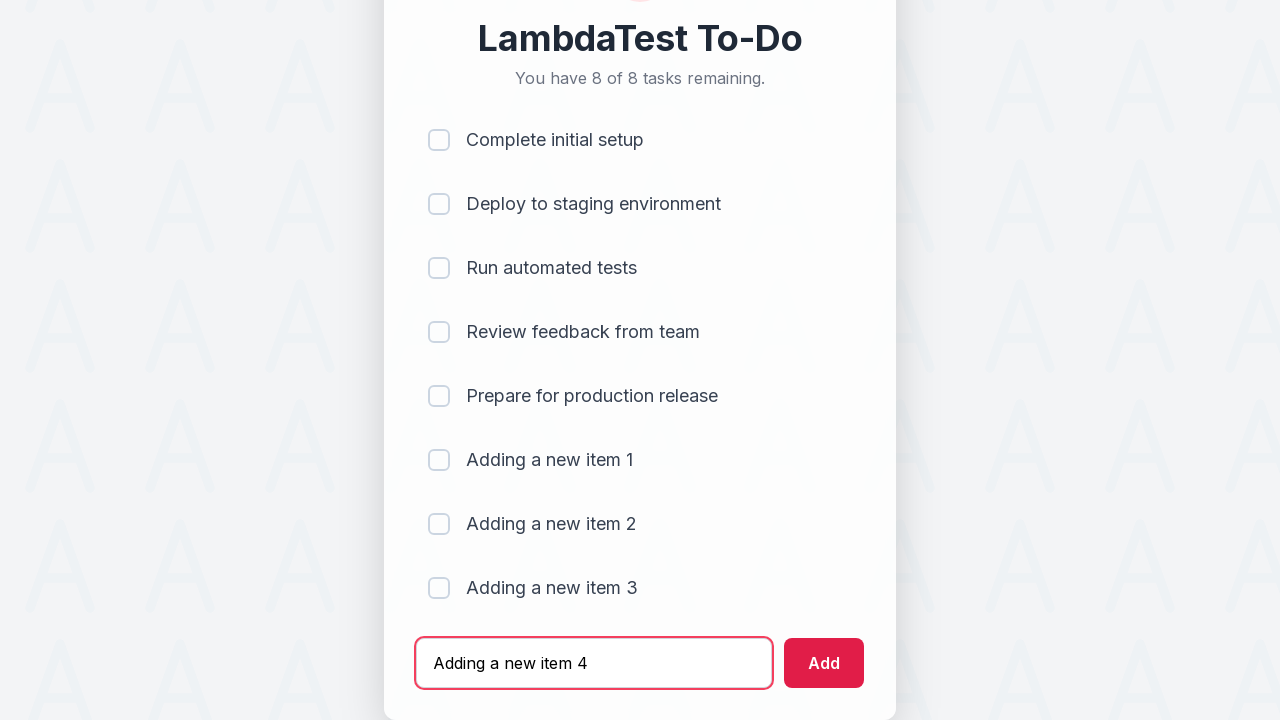

Pressed Enter to add item 4 to the list on #sampletodotext
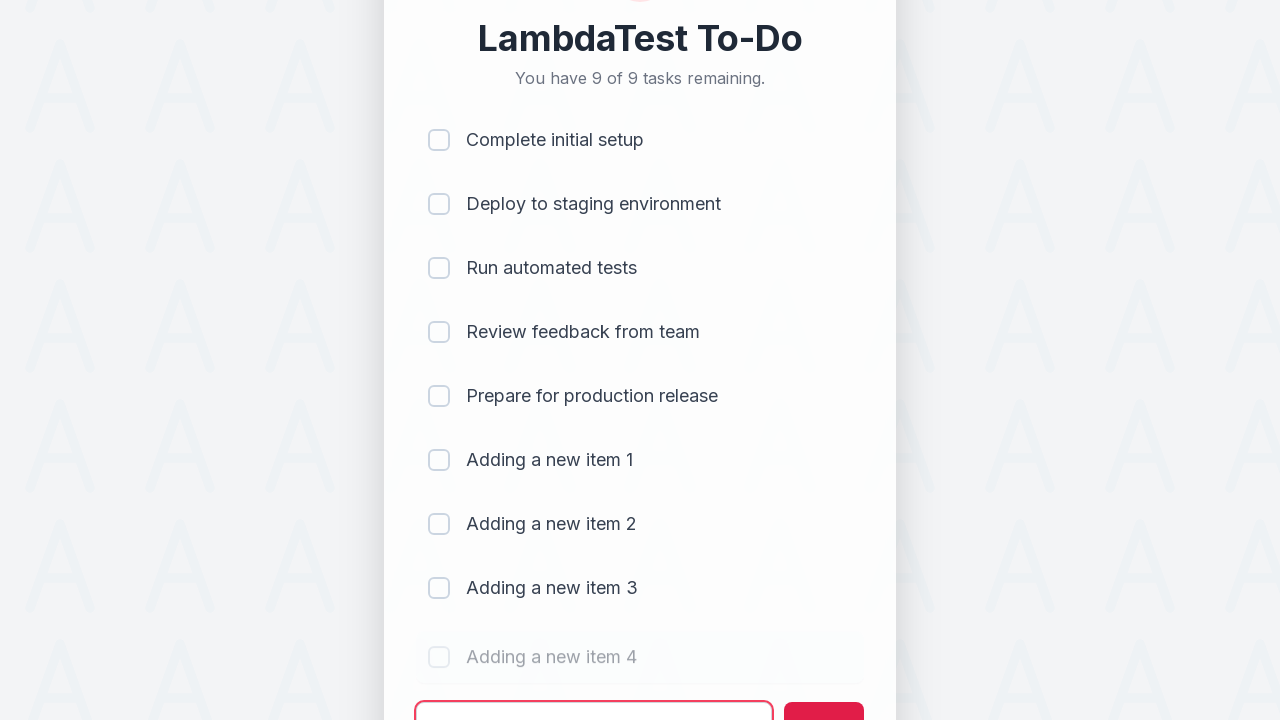

Waited 500ms for item 4 to be added to the DOM
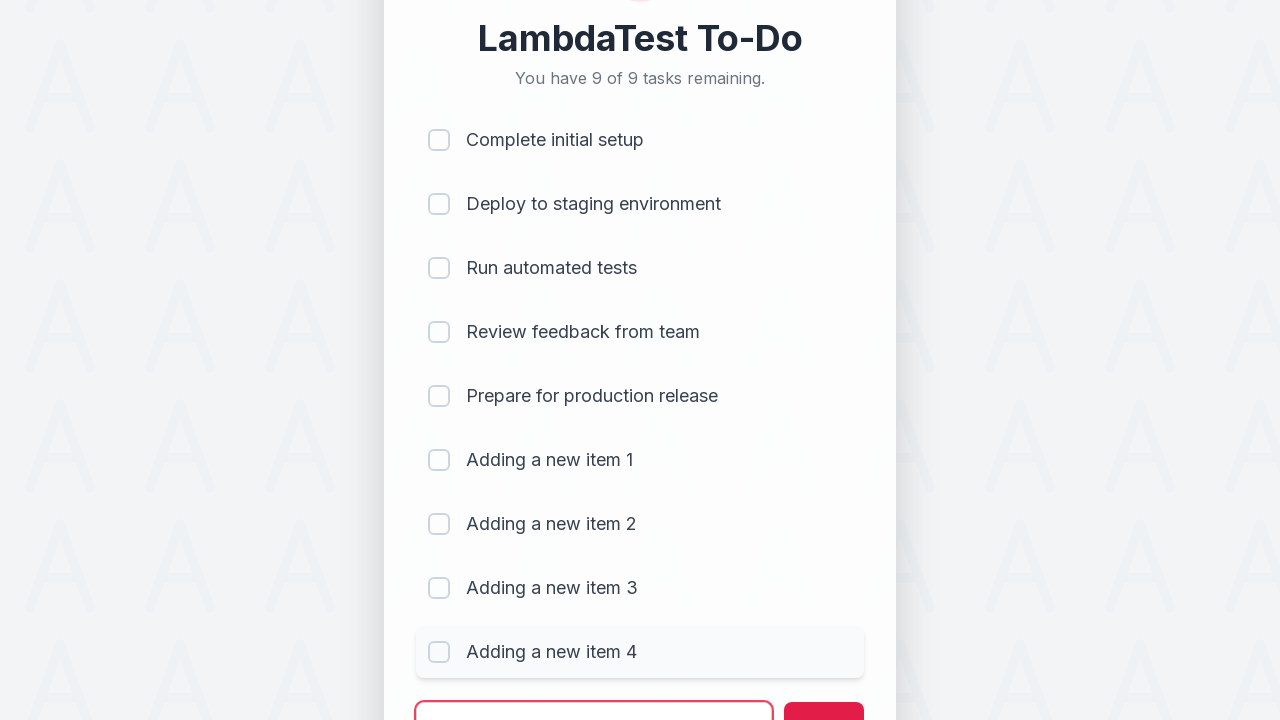

Clicked todo input field to add item 5 at (594, 695) on #sampletodotext
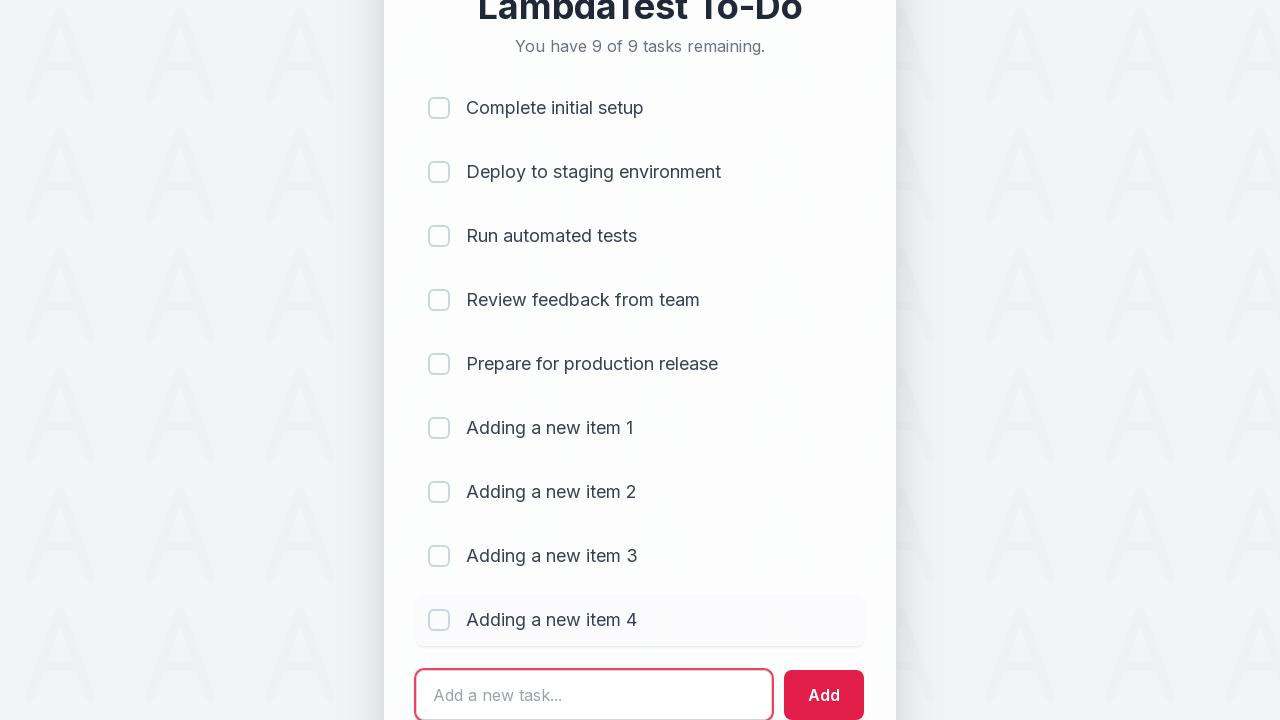

Filled input with 'Adding a new item 5' on #sampletodotext
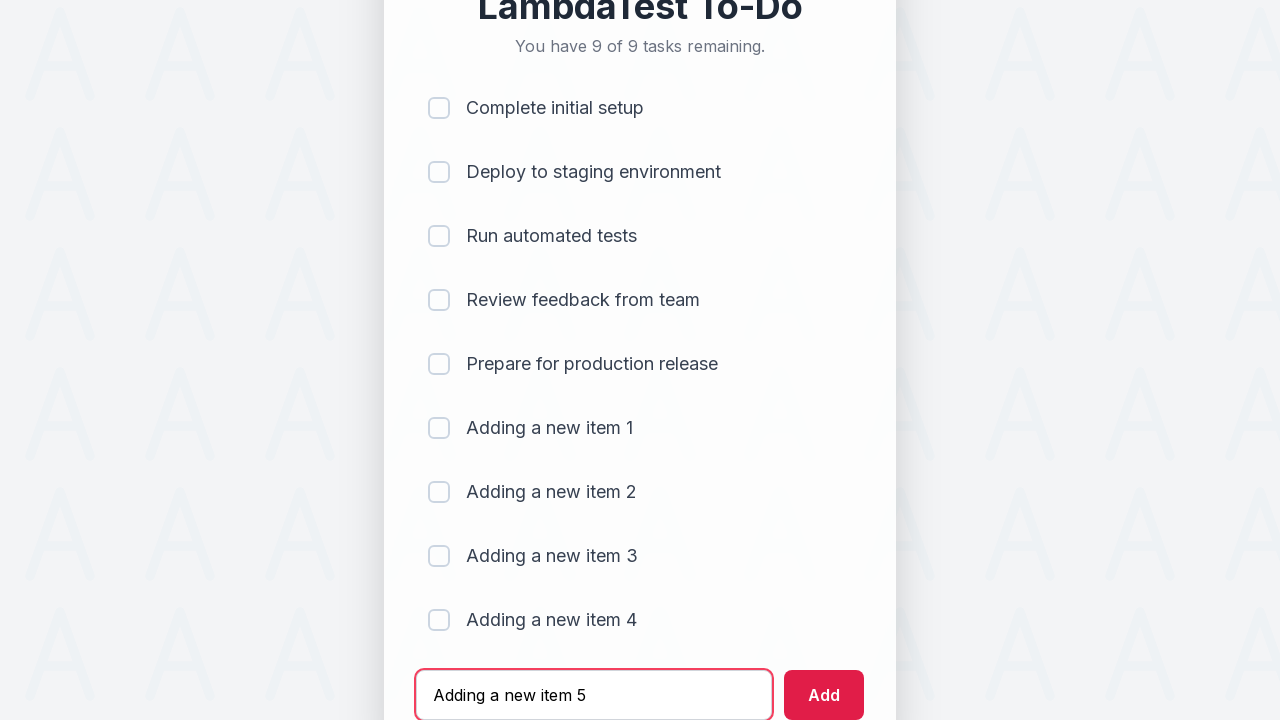

Pressed Enter to add item 5 to the list on #sampletodotext
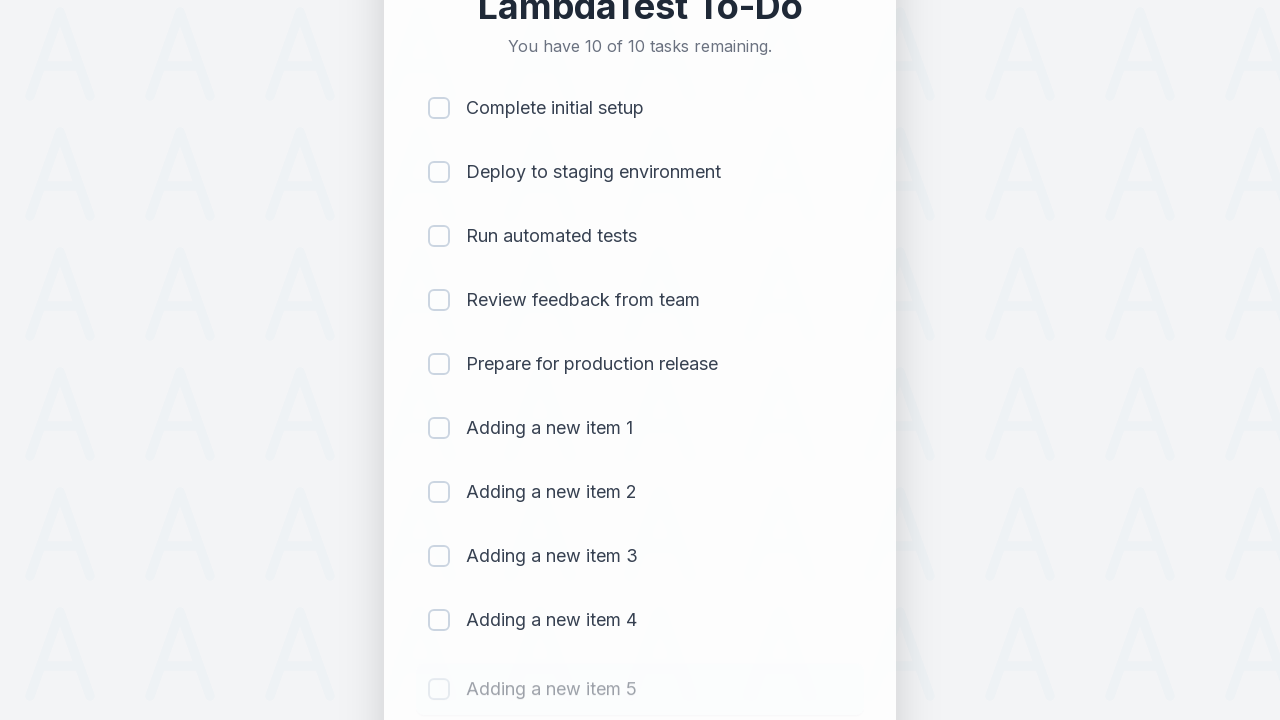

Waited 500ms for item 5 to be added to the DOM
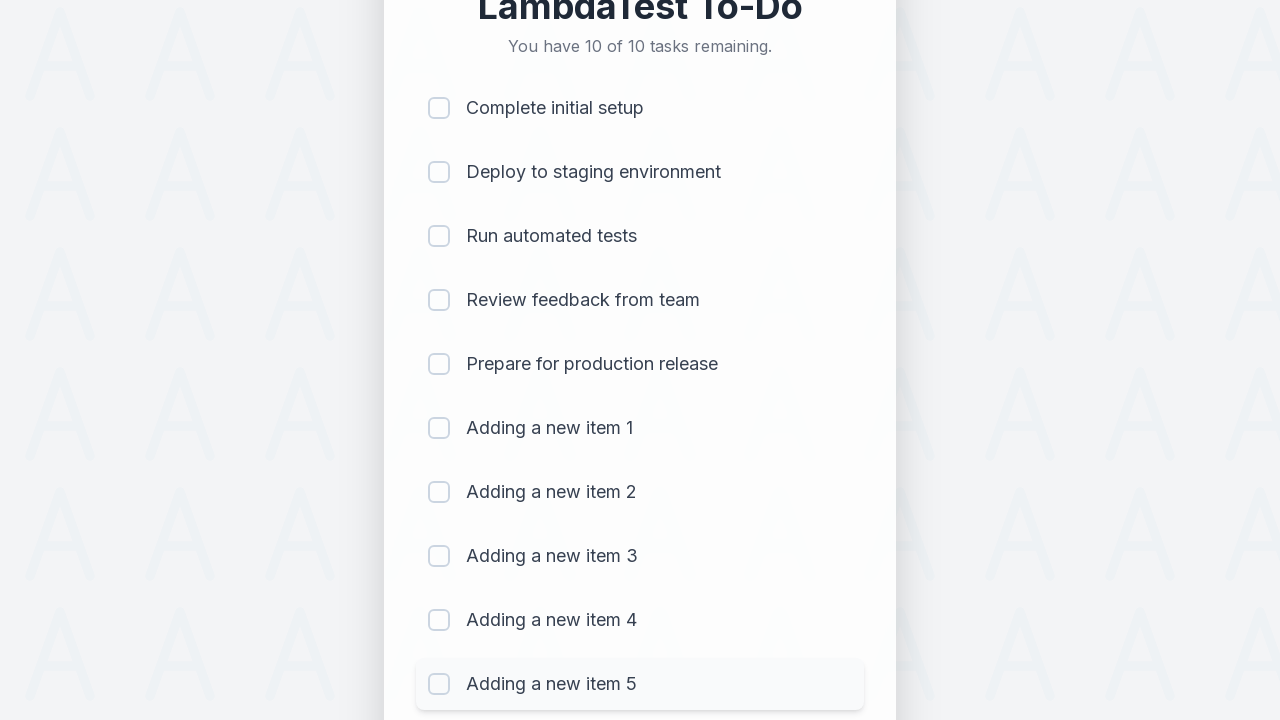

Clicked checkbox for item 1 to mark it as completed at (439, 108) on (//input[@type='checkbox'])[1]
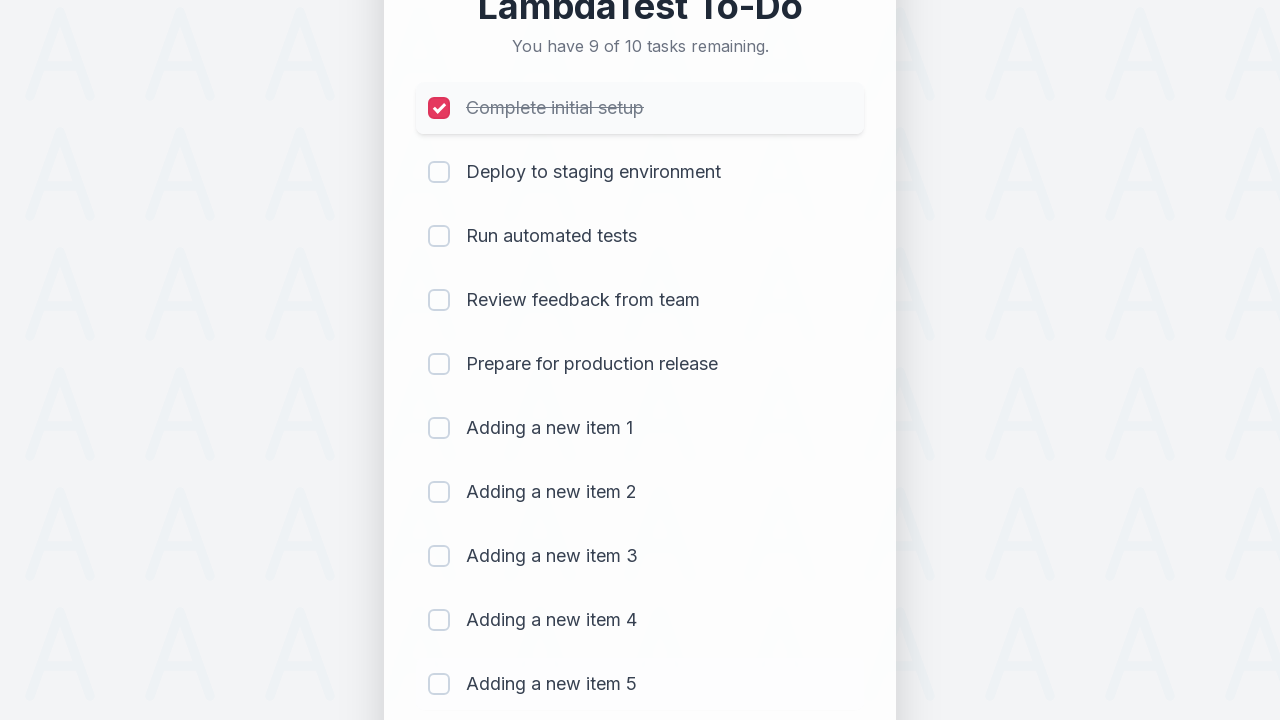

Waited 300ms for item 1 to be marked as completed
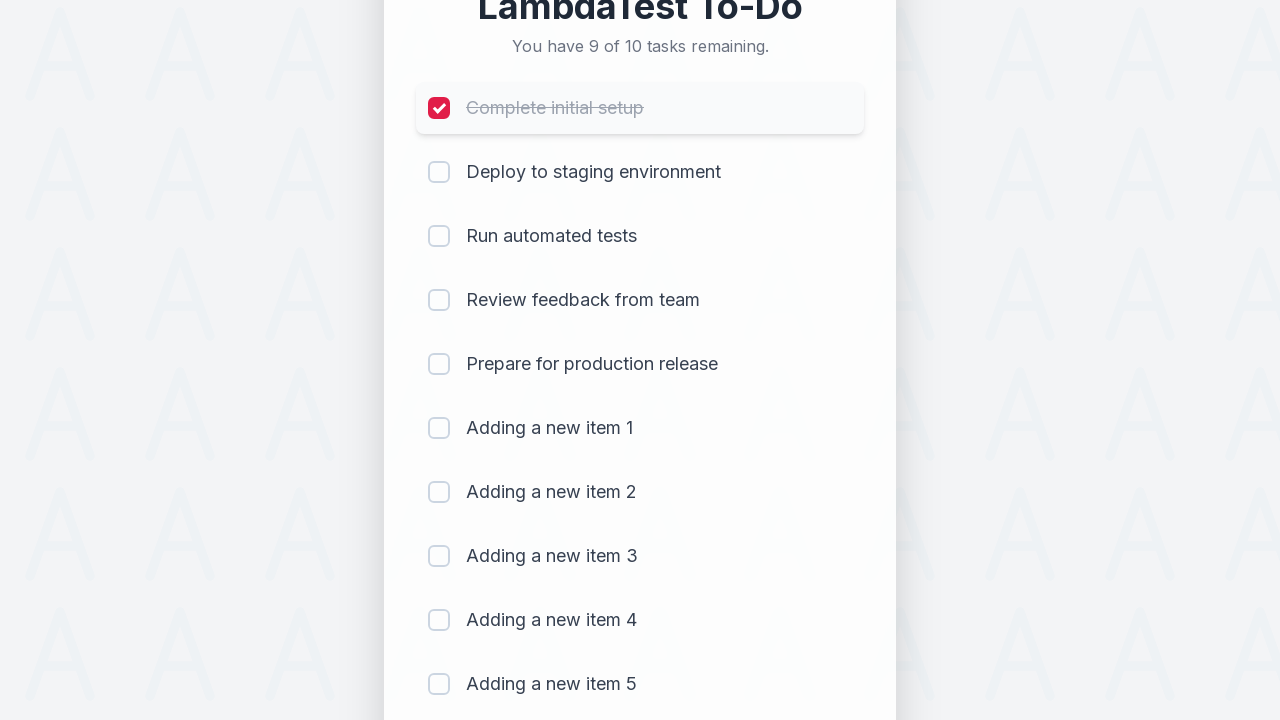

Clicked checkbox for item 2 to mark it as completed at (439, 172) on (//input[@type='checkbox'])[2]
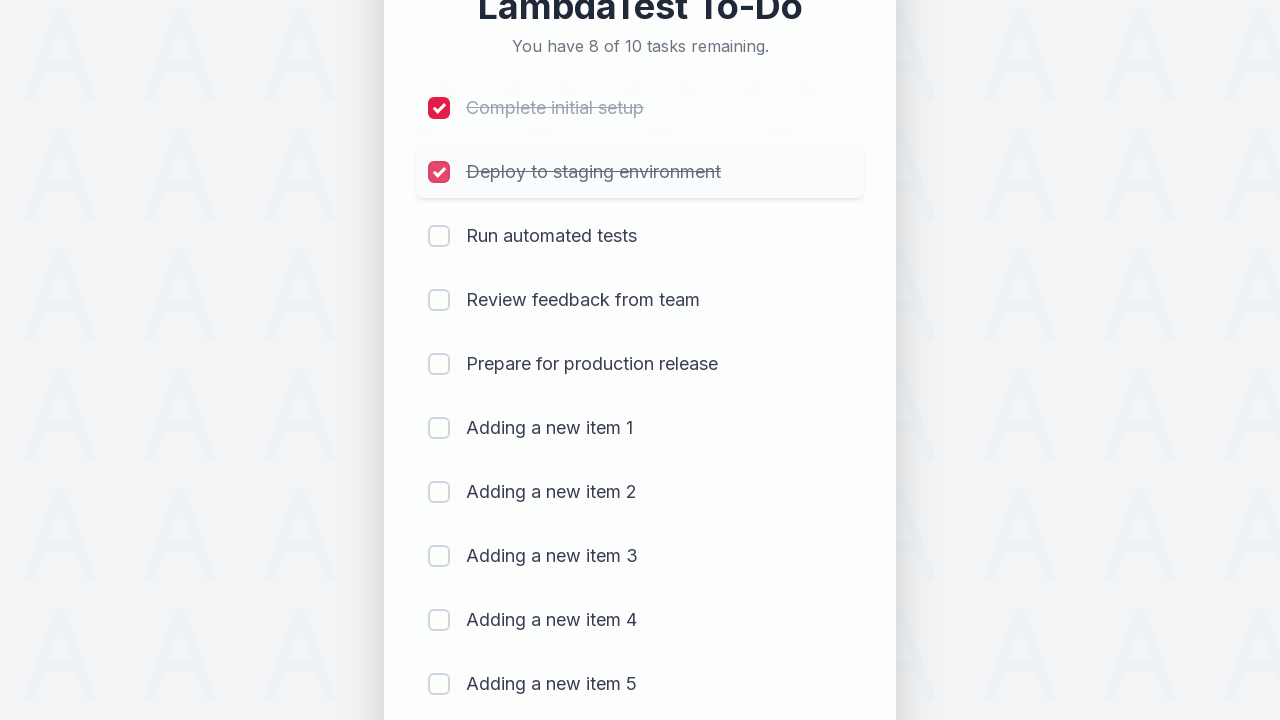

Waited 300ms for item 2 to be marked as completed
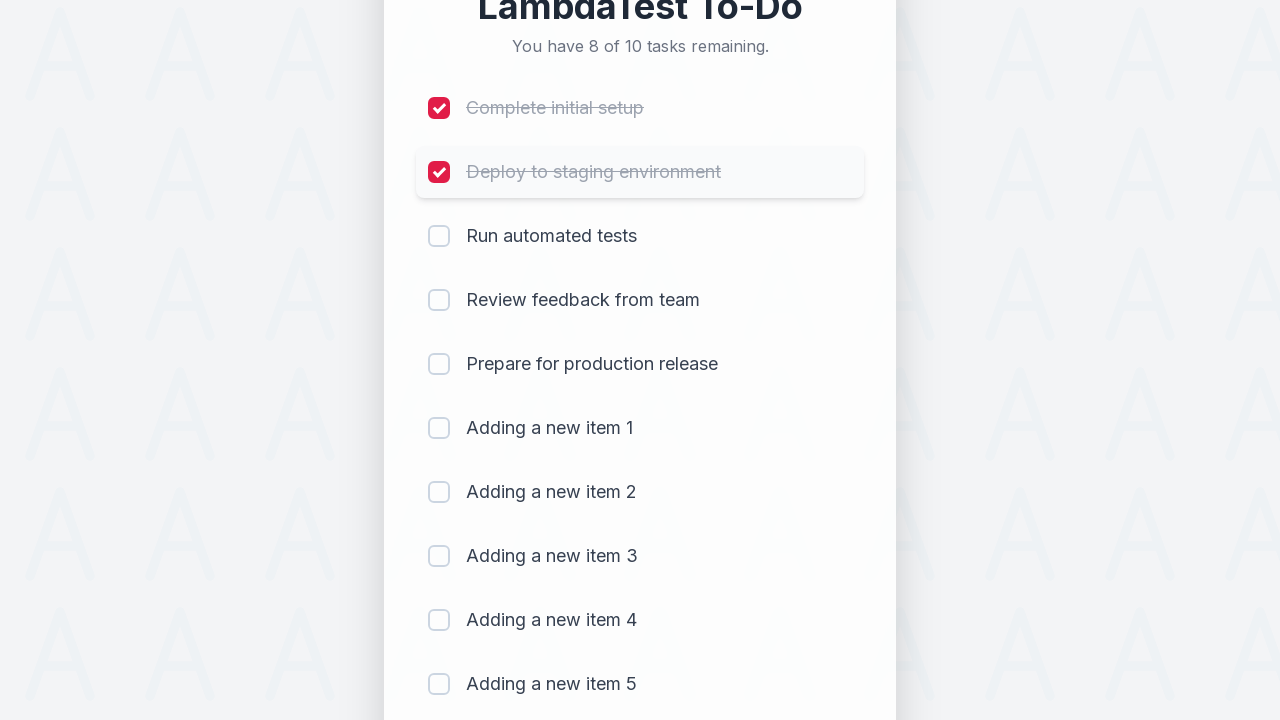

Clicked checkbox for item 3 to mark it as completed at (439, 236) on (//input[@type='checkbox'])[3]
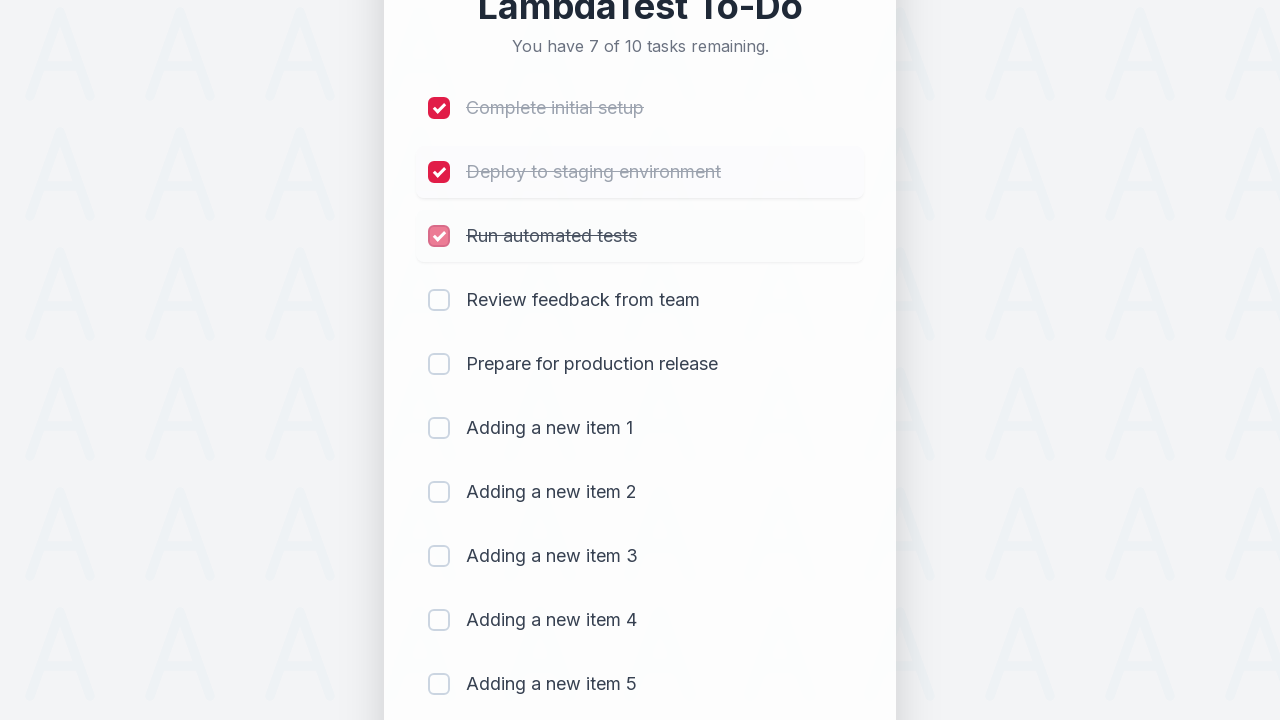

Waited 300ms for item 3 to be marked as completed
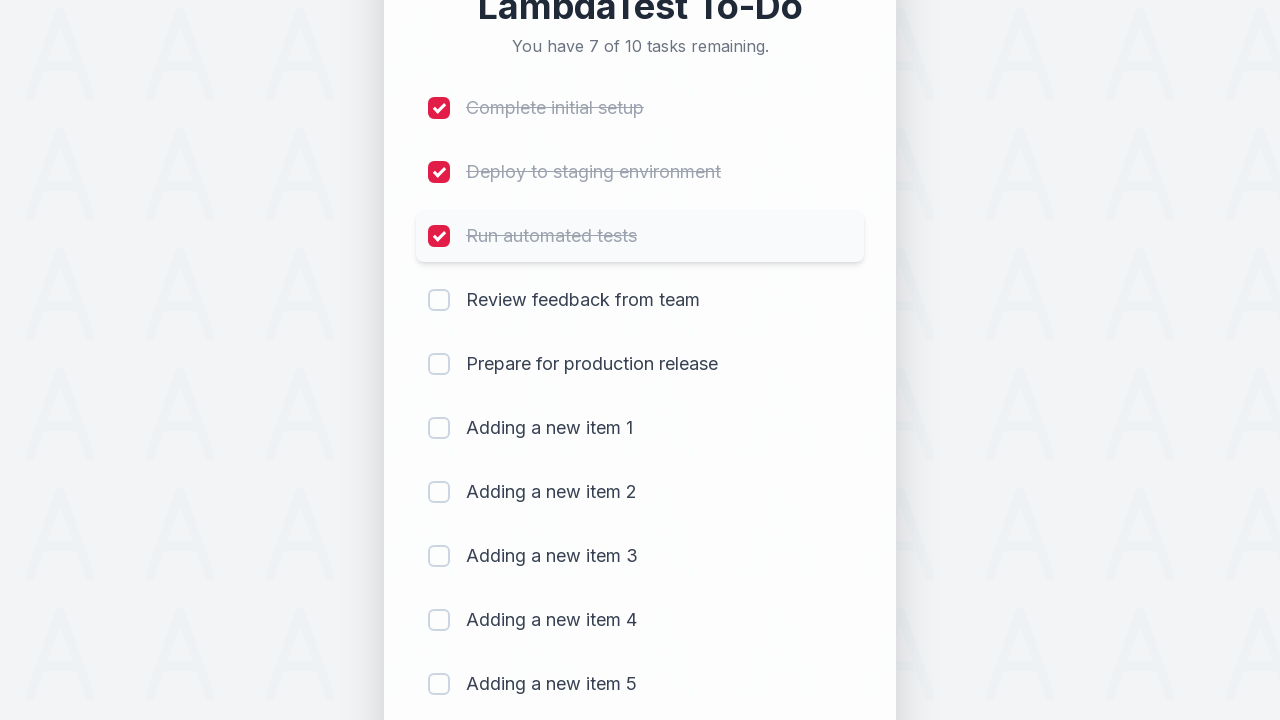

Clicked checkbox for item 4 to mark it as completed at (439, 300) on (//input[@type='checkbox'])[4]
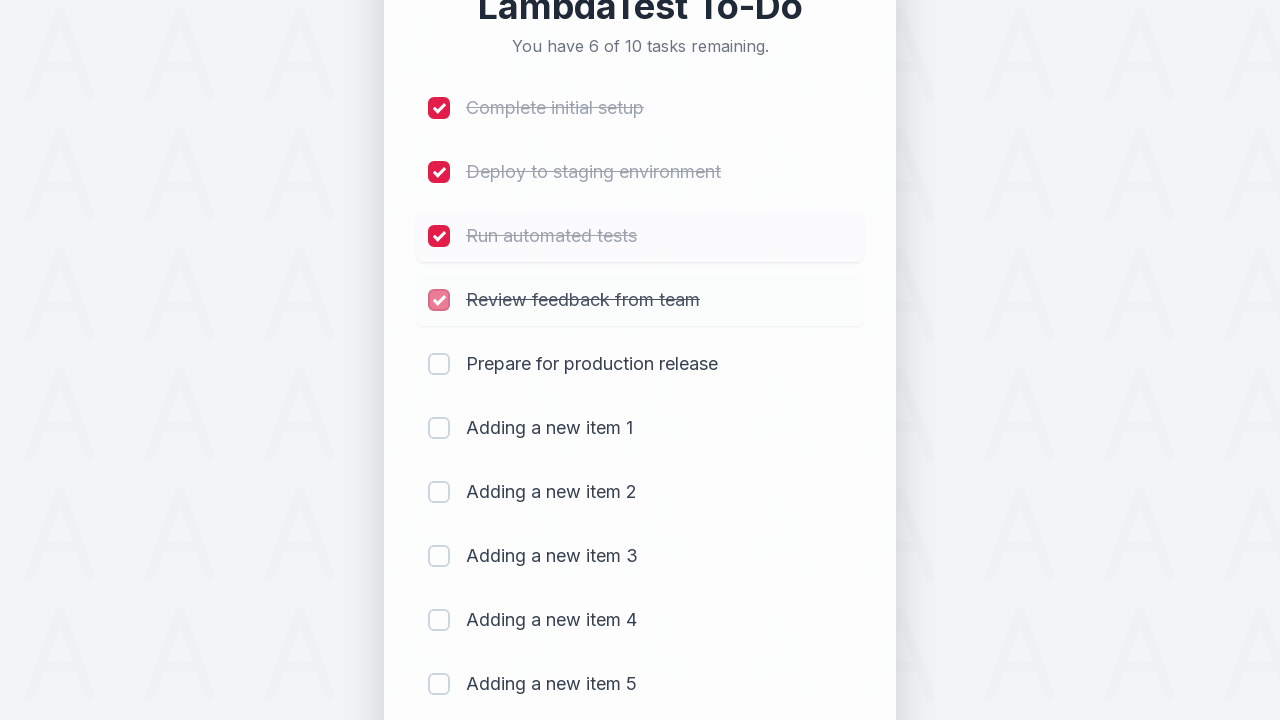

Waited 300ms for item 4 to be marked as completed
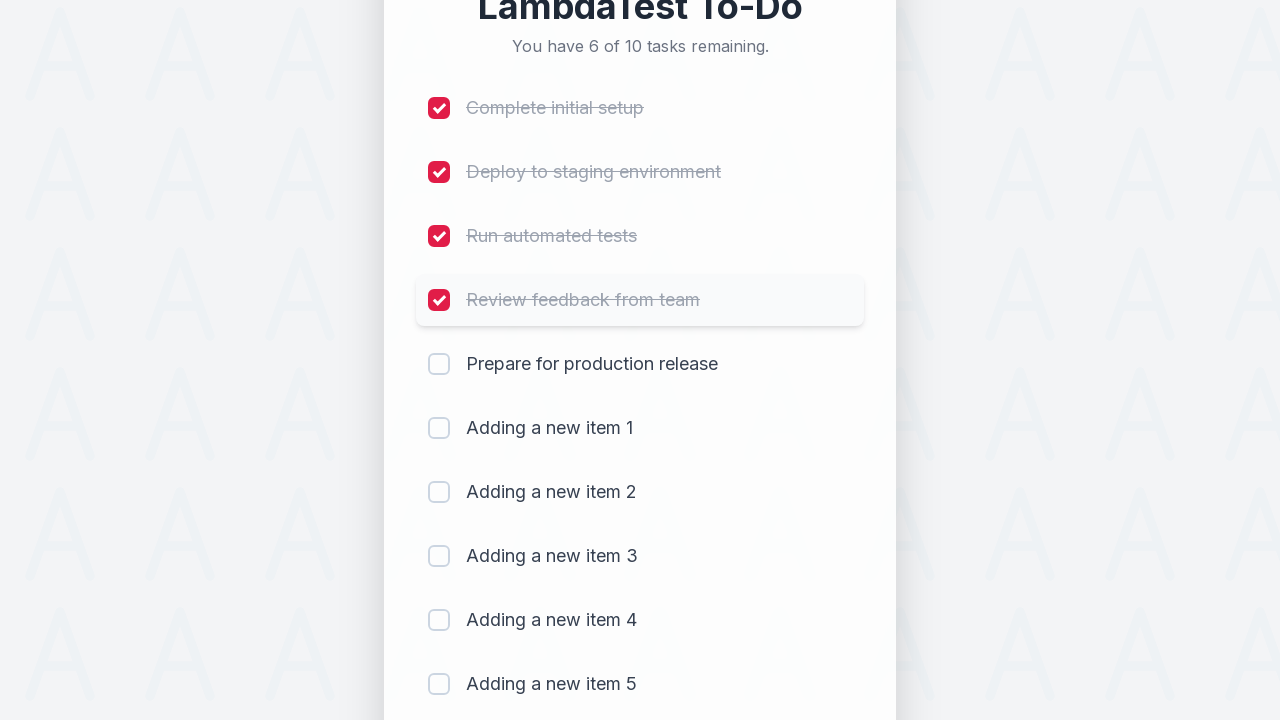

Clicked checkbox for item 5 to mark it as completed at (439, 364) on (//input[@type='checkbox'])[5]
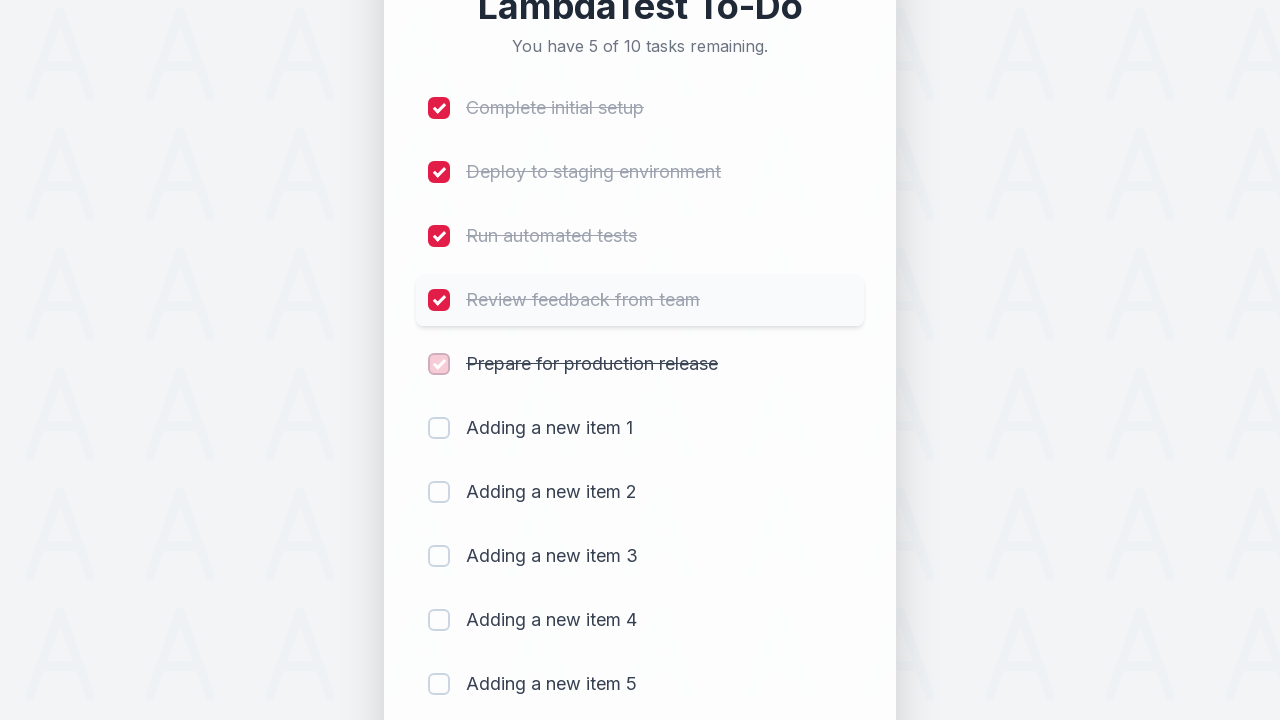

Waited 300ms for item 5 to be marked as completed
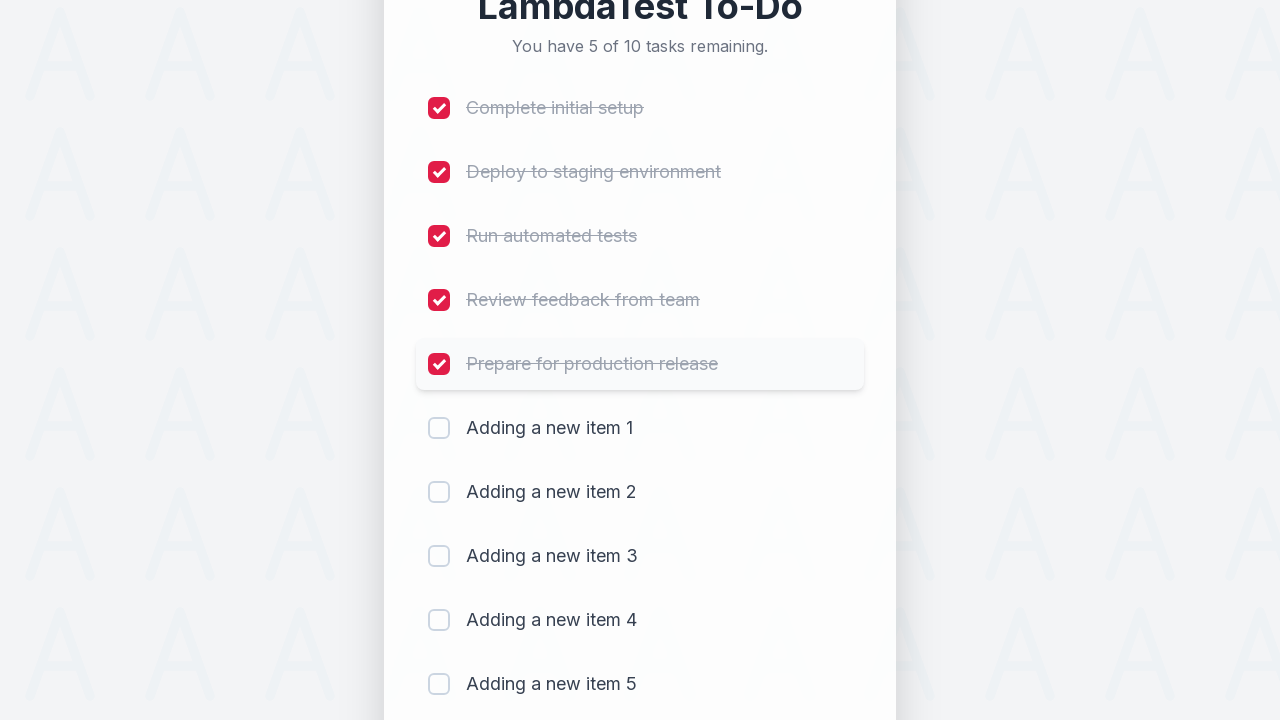

Clicked checkbox for item 6 to mark it as completed at (439, 428) on (//input[@type='checkbox'])[6]
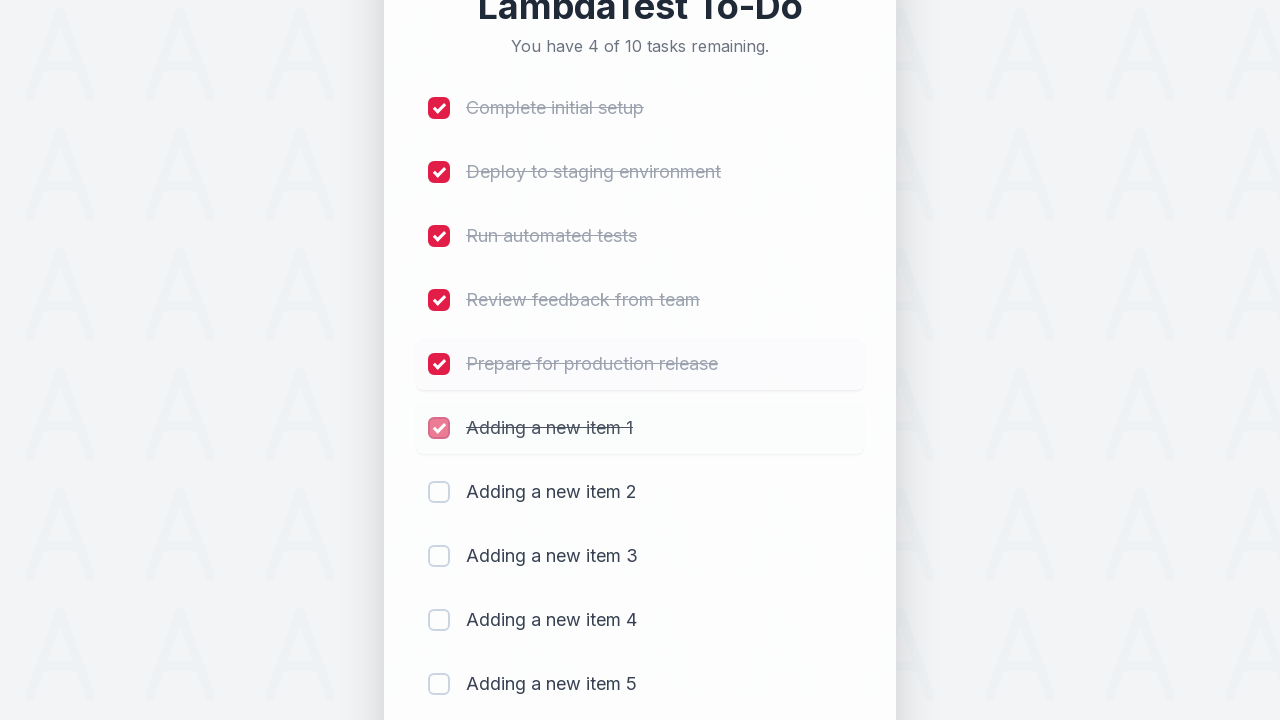

Waited 300ms for item 6 to be marked as completed
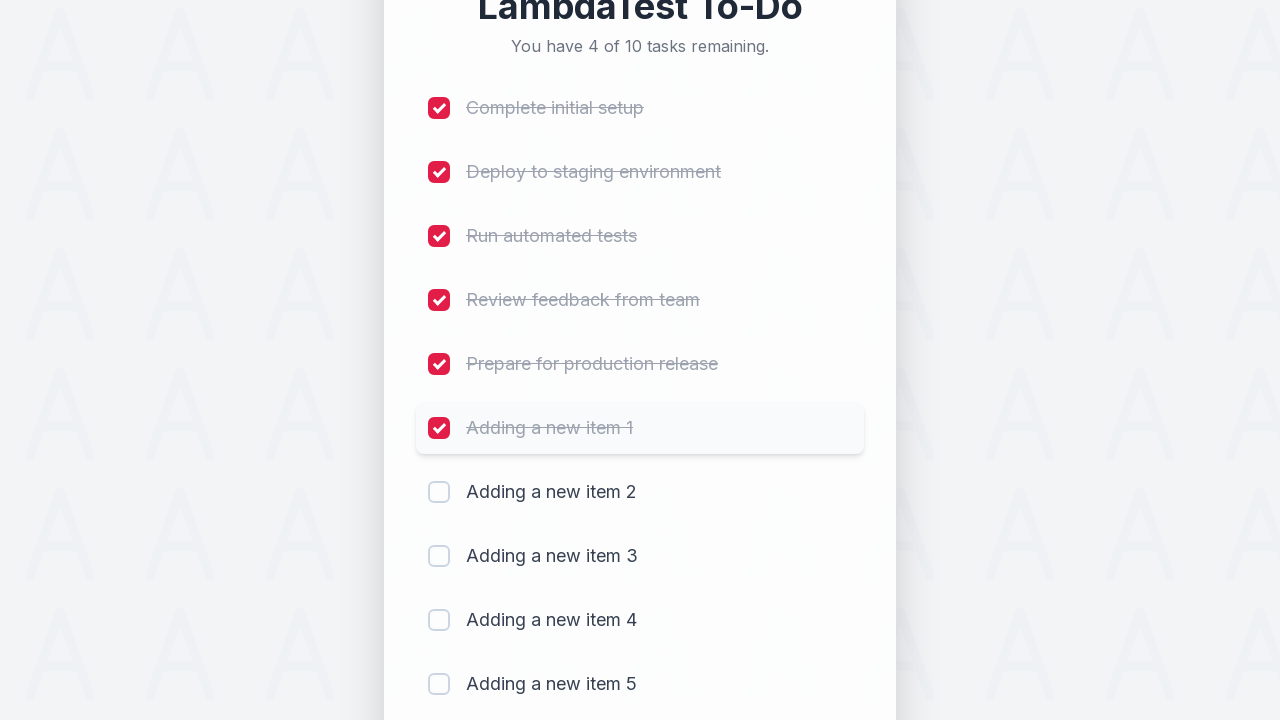

Clicked checkbox for item 7 to mark it as completed at (439, 492) on (//input[@type='checkbox'])[7]
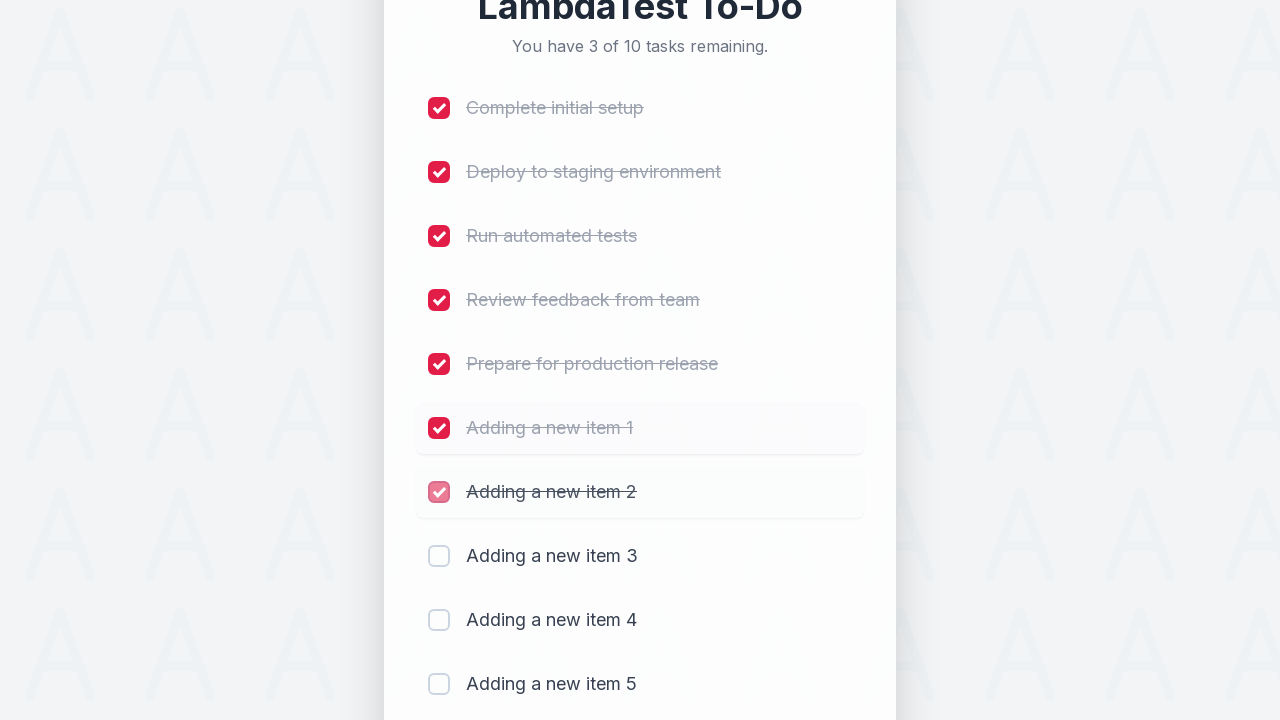

Waited 300ms for item 7 to be marked as completed
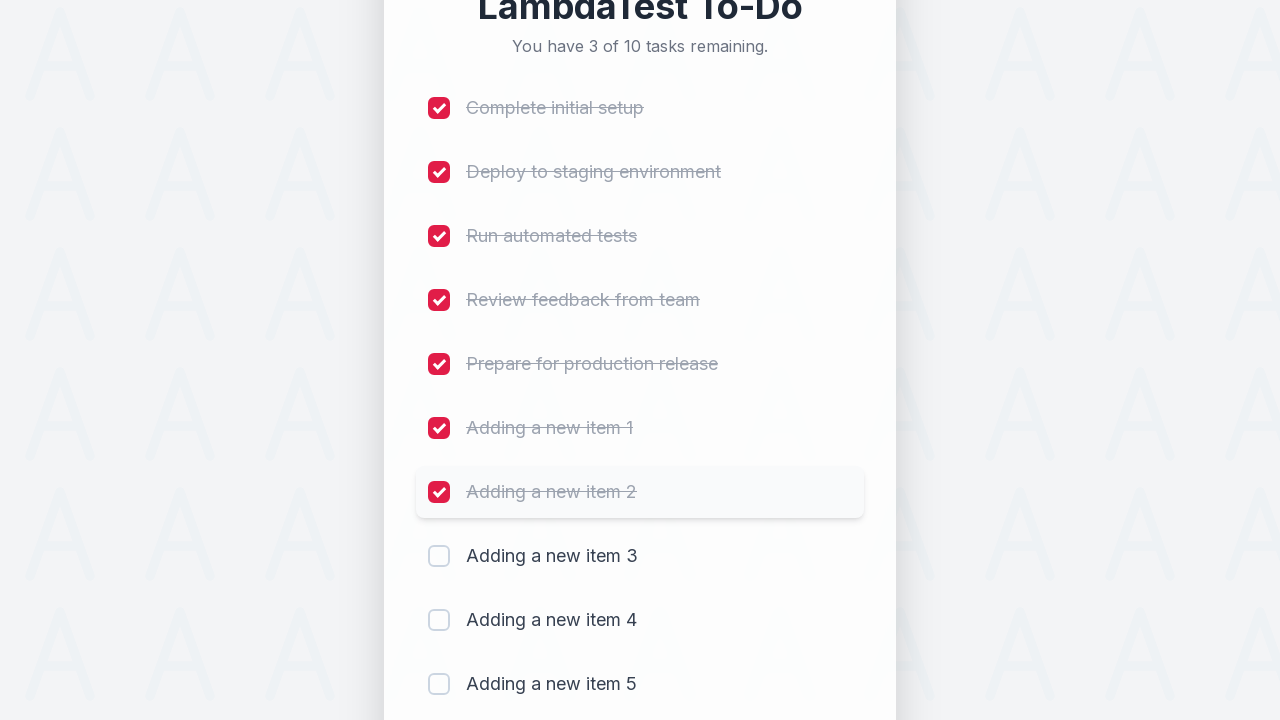

Clicked checkbox for item 8 to mark it as completed at (439, 556) on (//input[@type='checkbox'])[8]
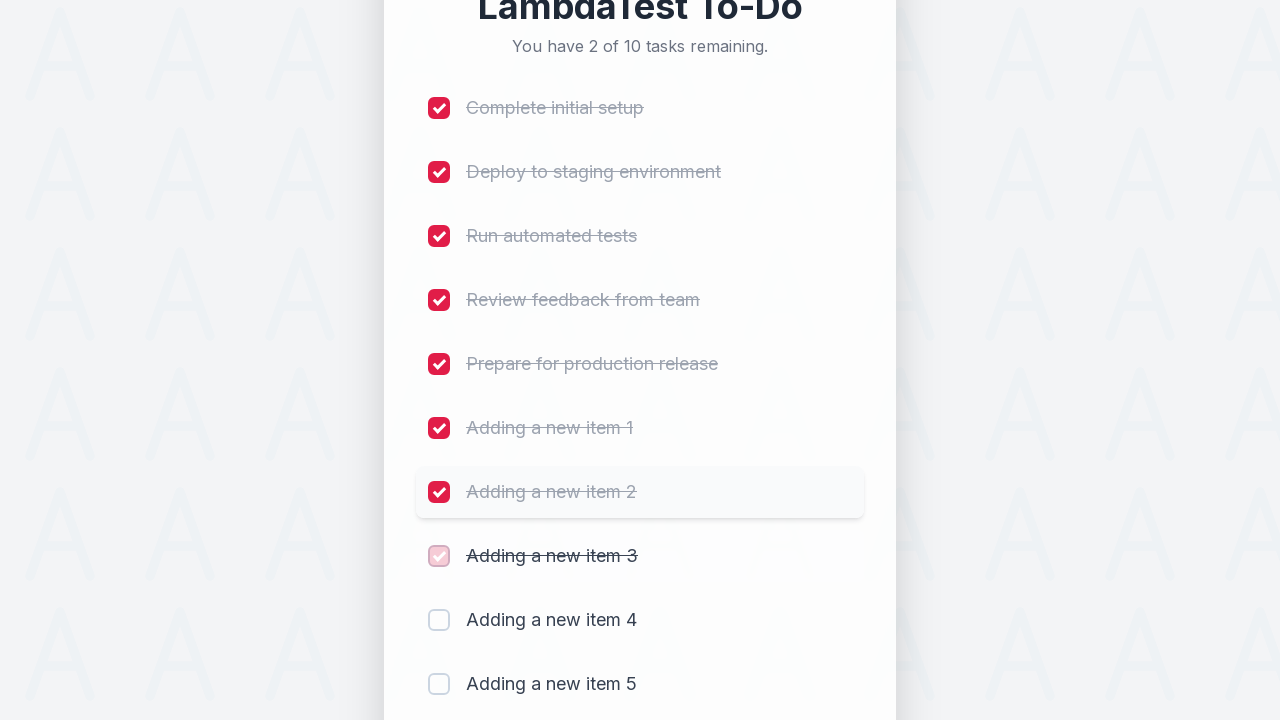

Waited 300ms for item 8 to be marked as completed
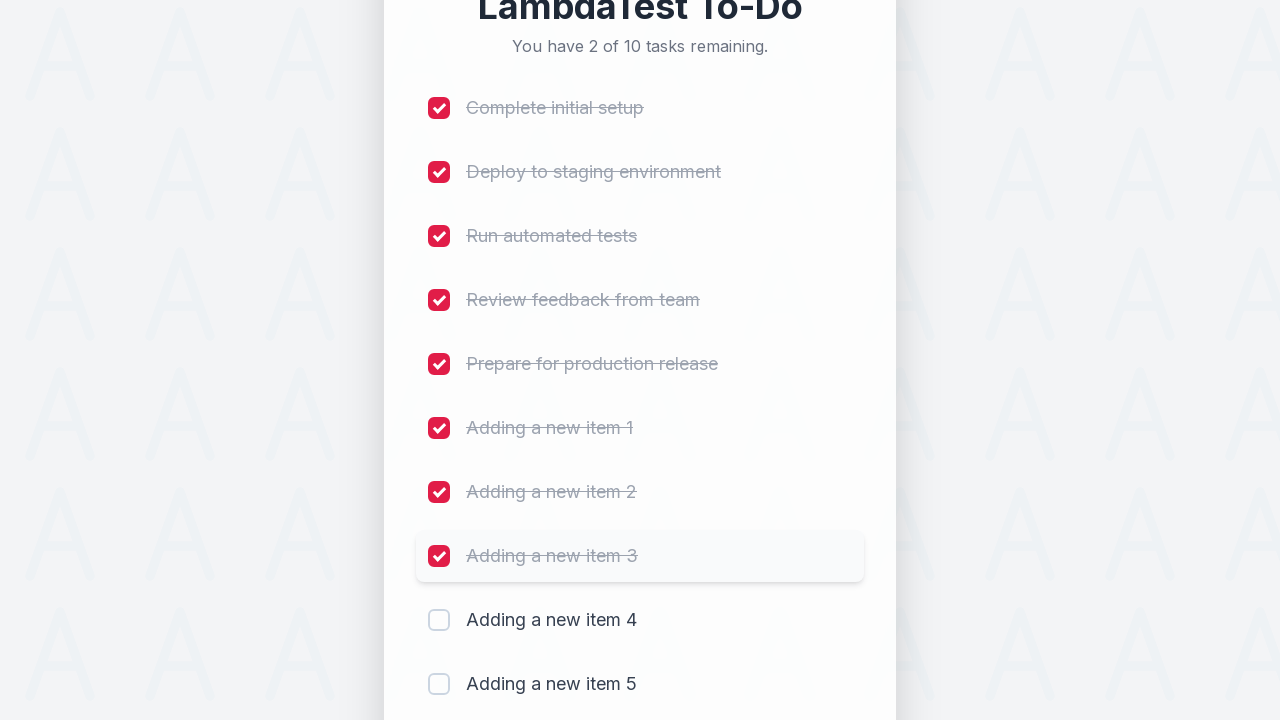

Clicked checkbox for item 9 to mark it as completed at (439, 620) on (//input[@type='checkbox'])[9]
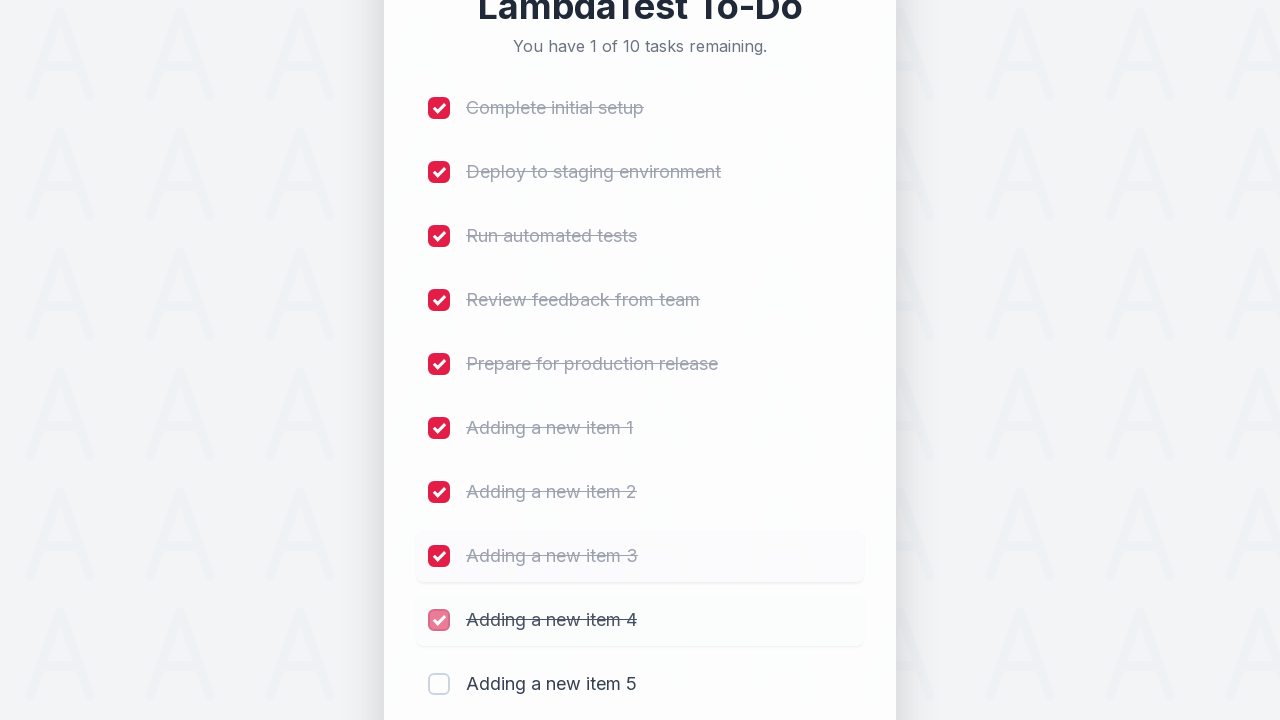

Waited 300ms for item 9 to be marked as completed
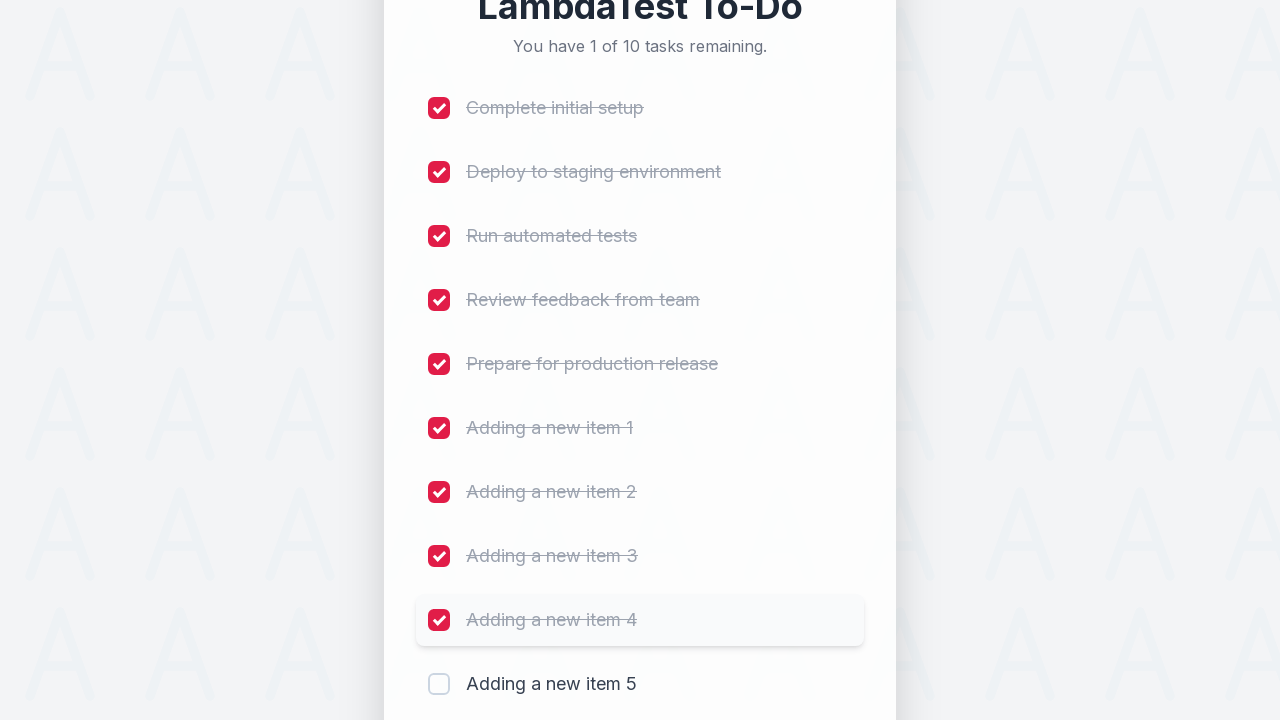

Clicked checkbox for item 10 to mark it as completed at (439, 684) on (//input[@type='checkbox'])[10]
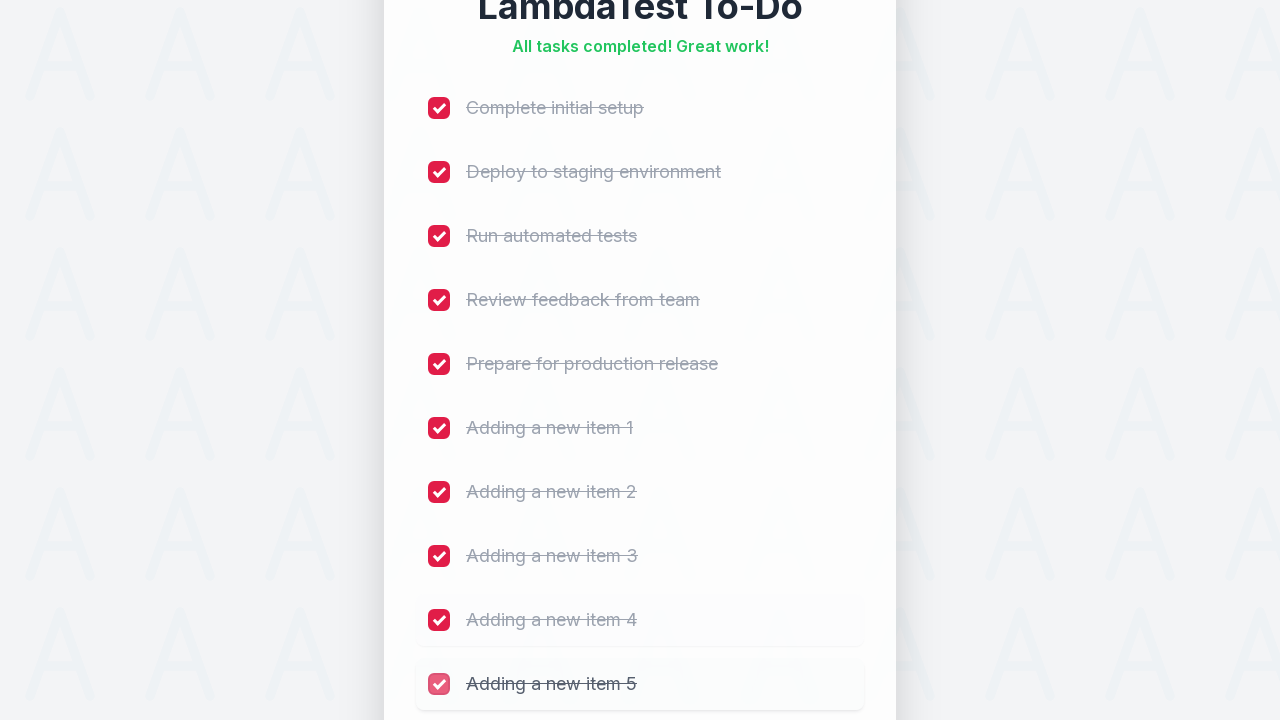

Waited 300ms for item 10 to be marked as completed
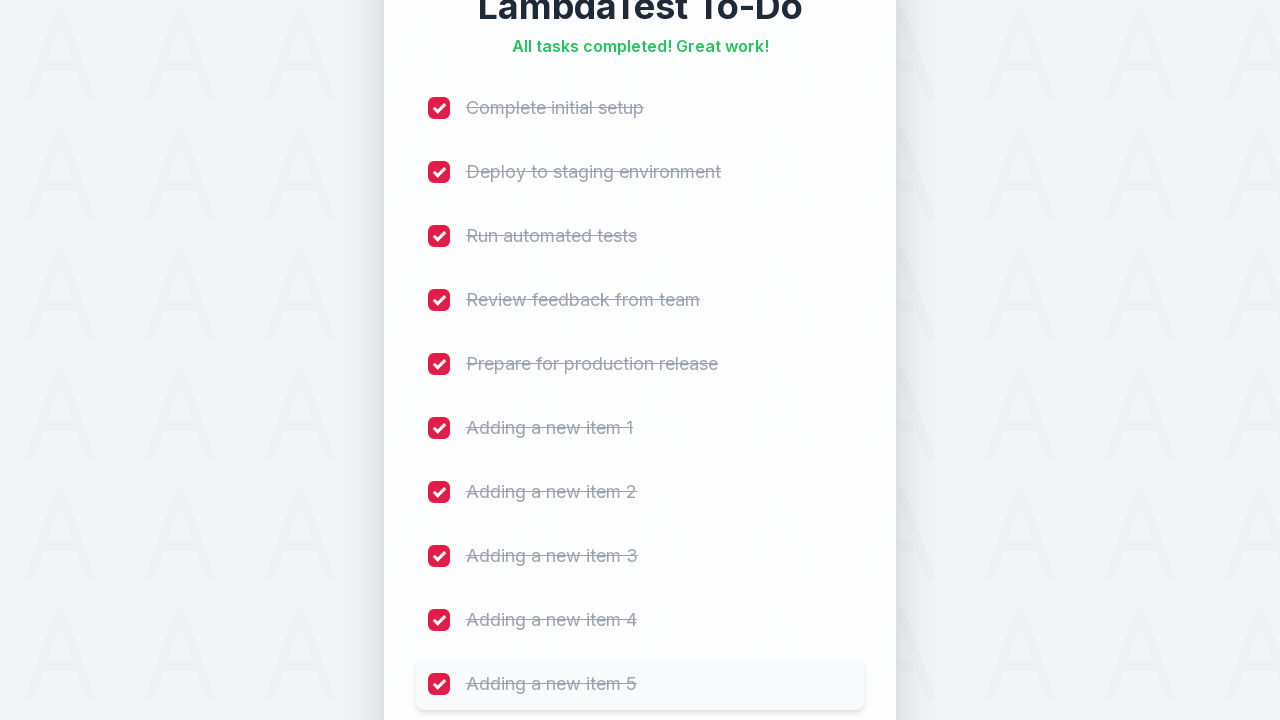

Verified that completed items count element is present on the page
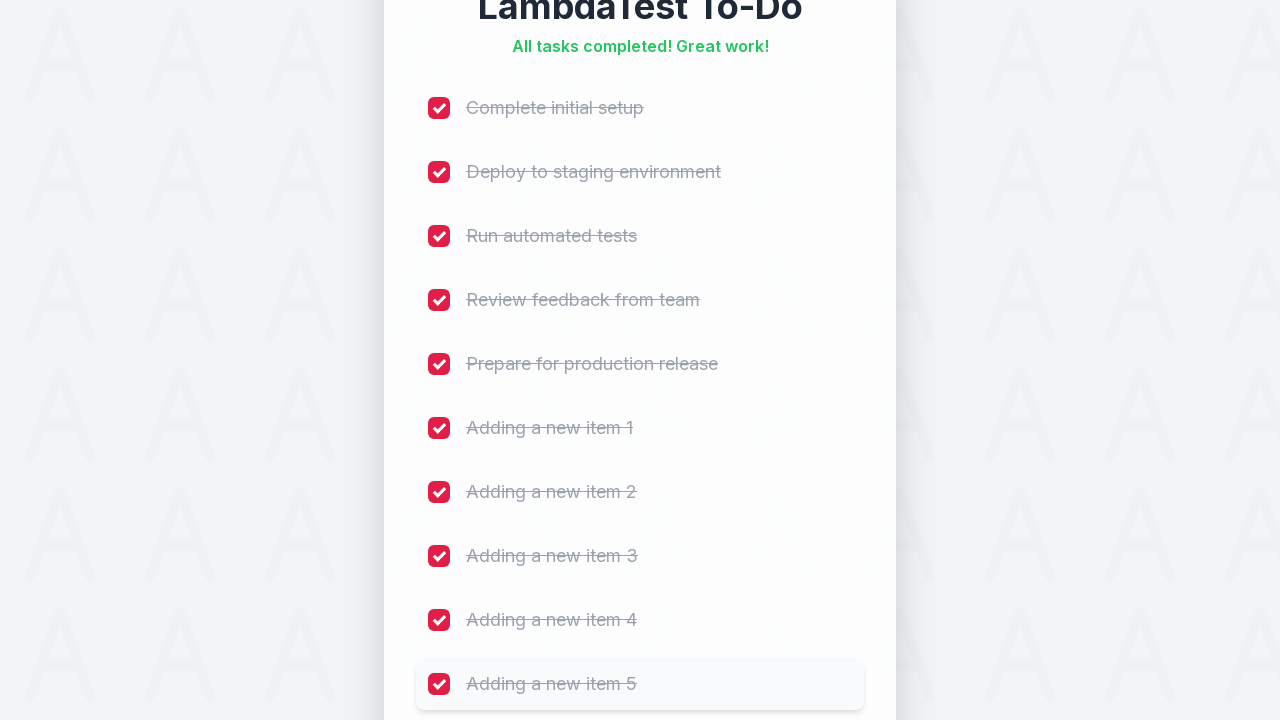

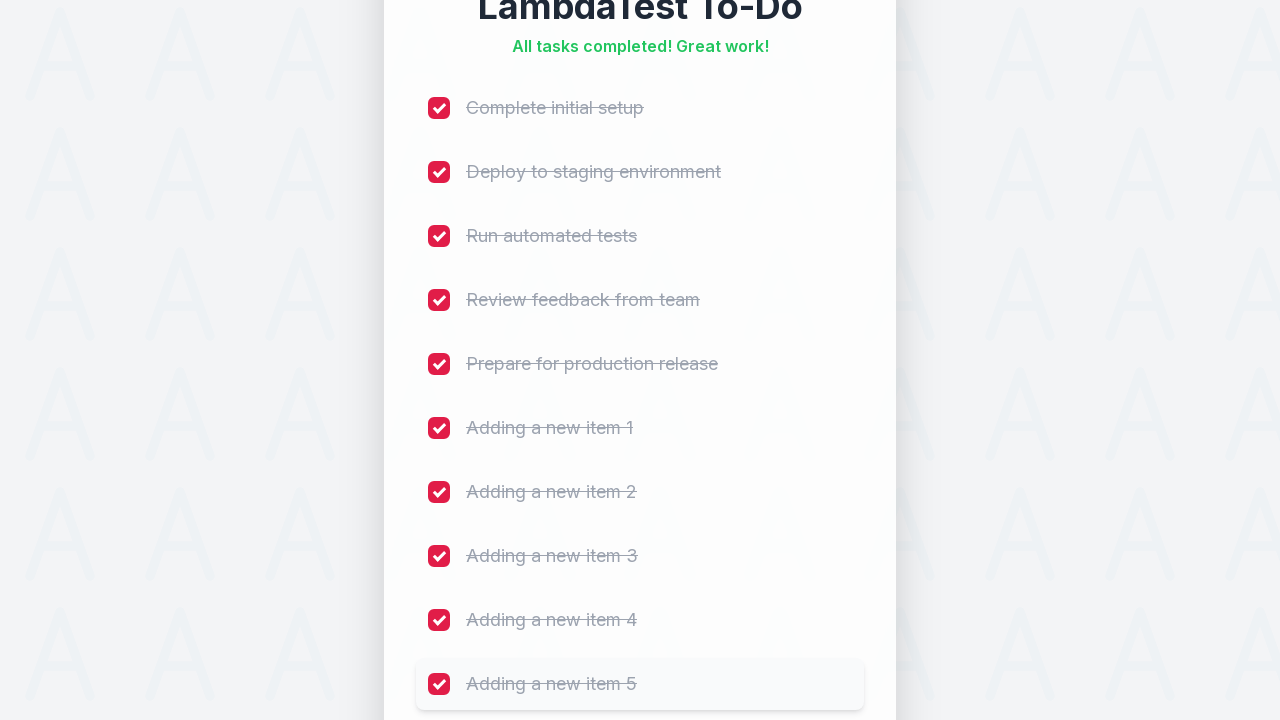